Tests slider functionality by moving the slider to a specific value using keyboard arrow keys

Starting URL: https://demoqa.com/slider

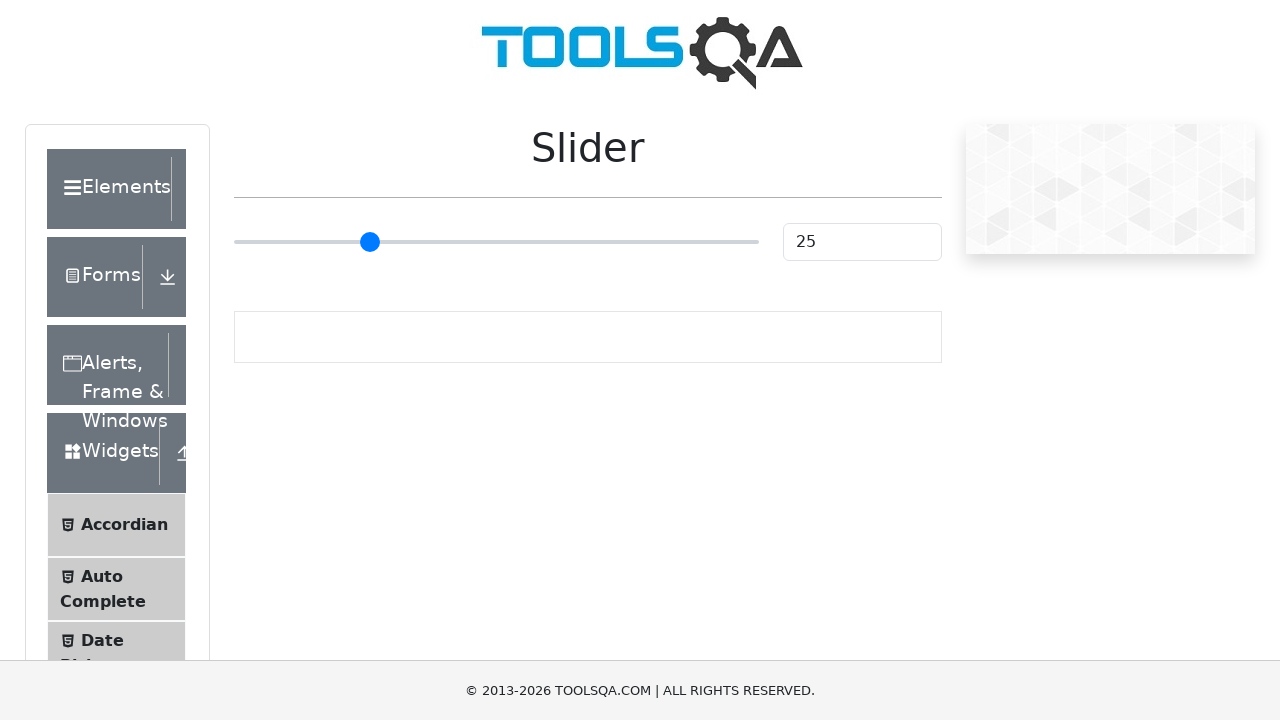

Located the range slider element
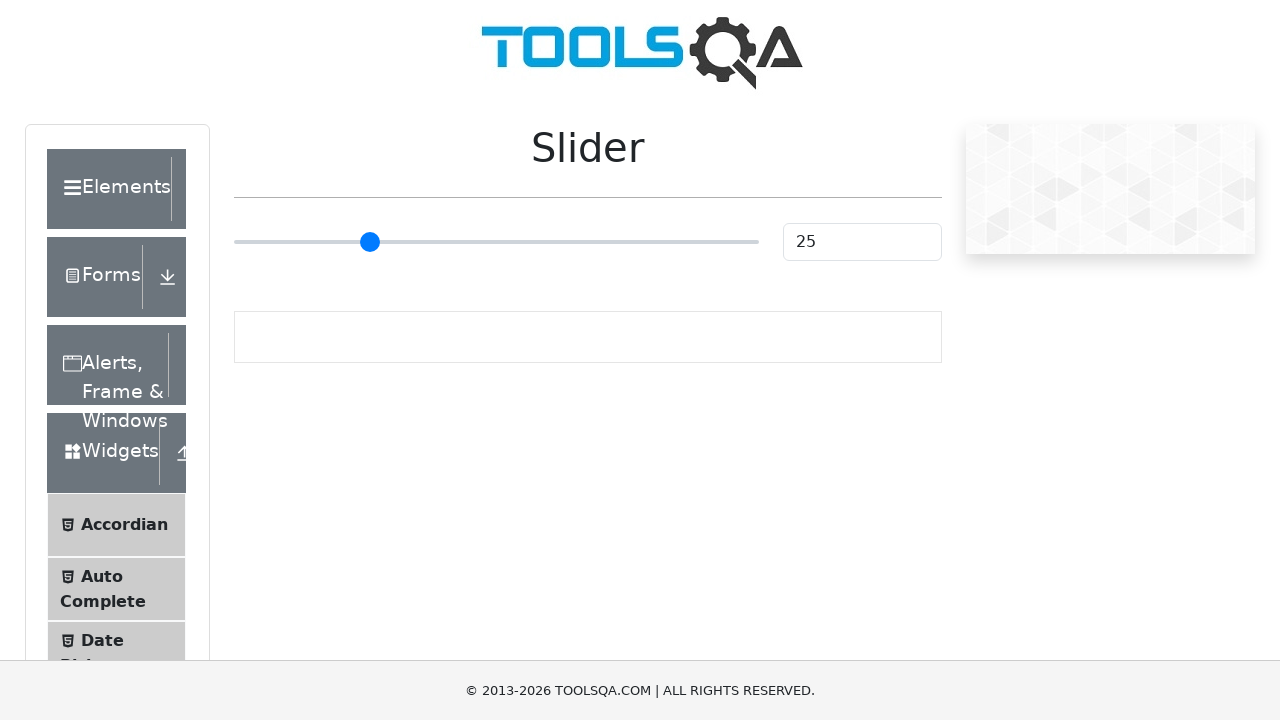

Located the slider value display element
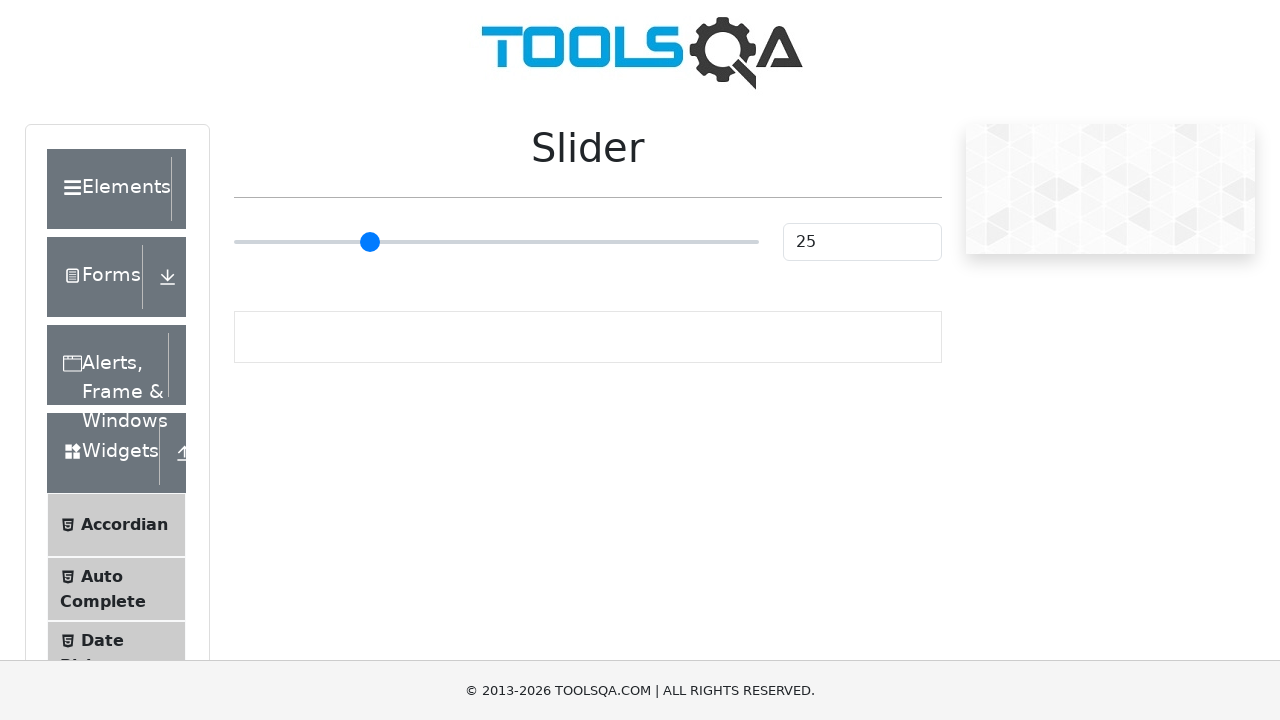

Retrieved initial slider value: 25
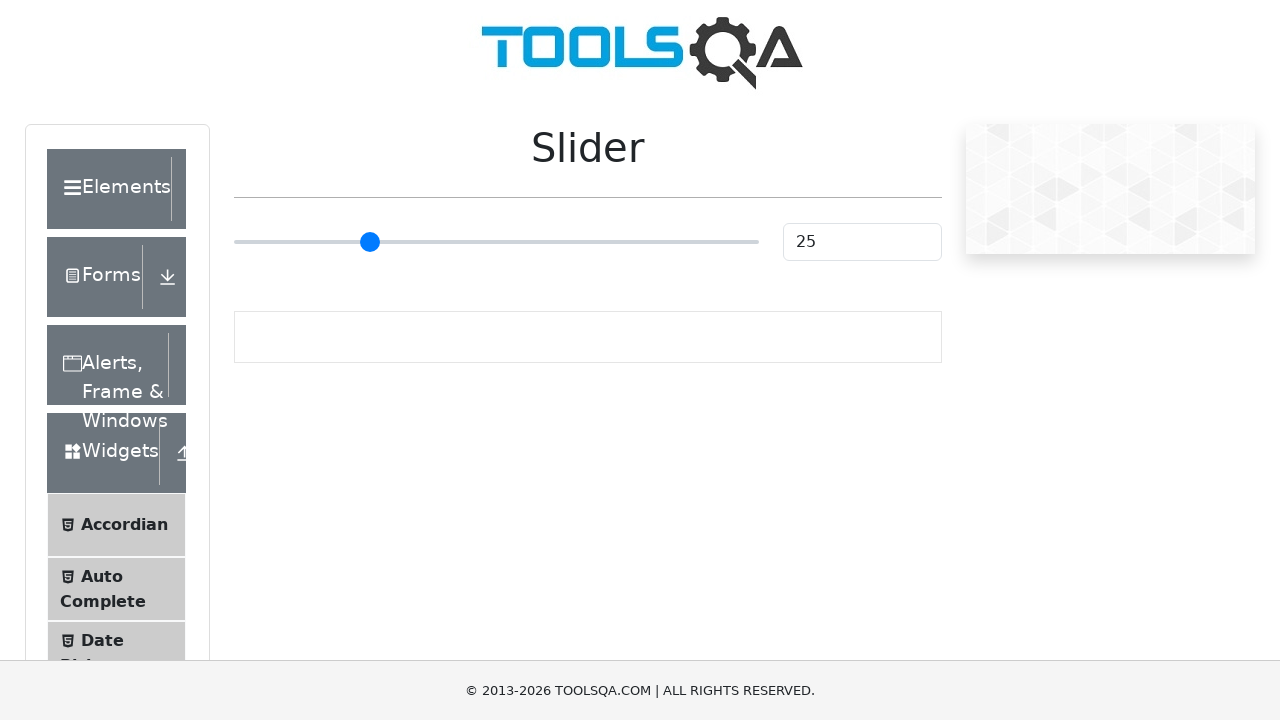

Pressed ArrowRight key to move slider towards target value (step 1/50) on input[type='range']
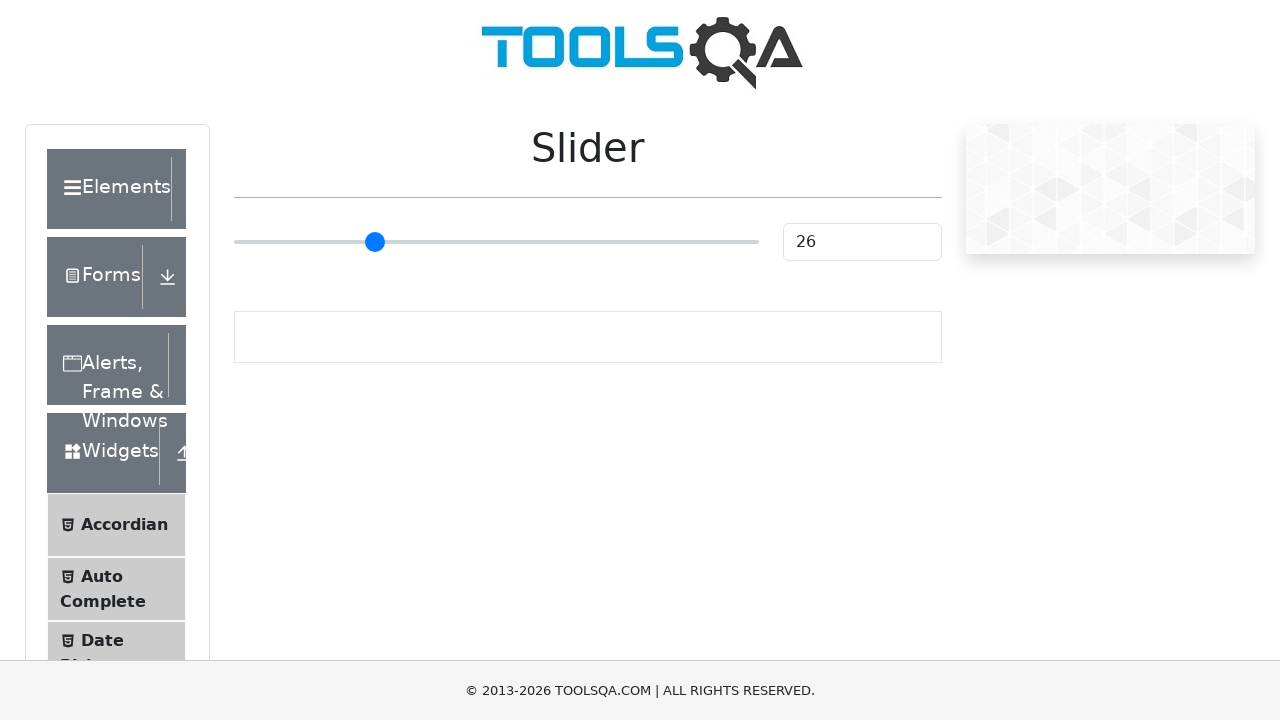

Pressed ArrowRight key to move slider towards target value (step 2/50) on input[type='range']
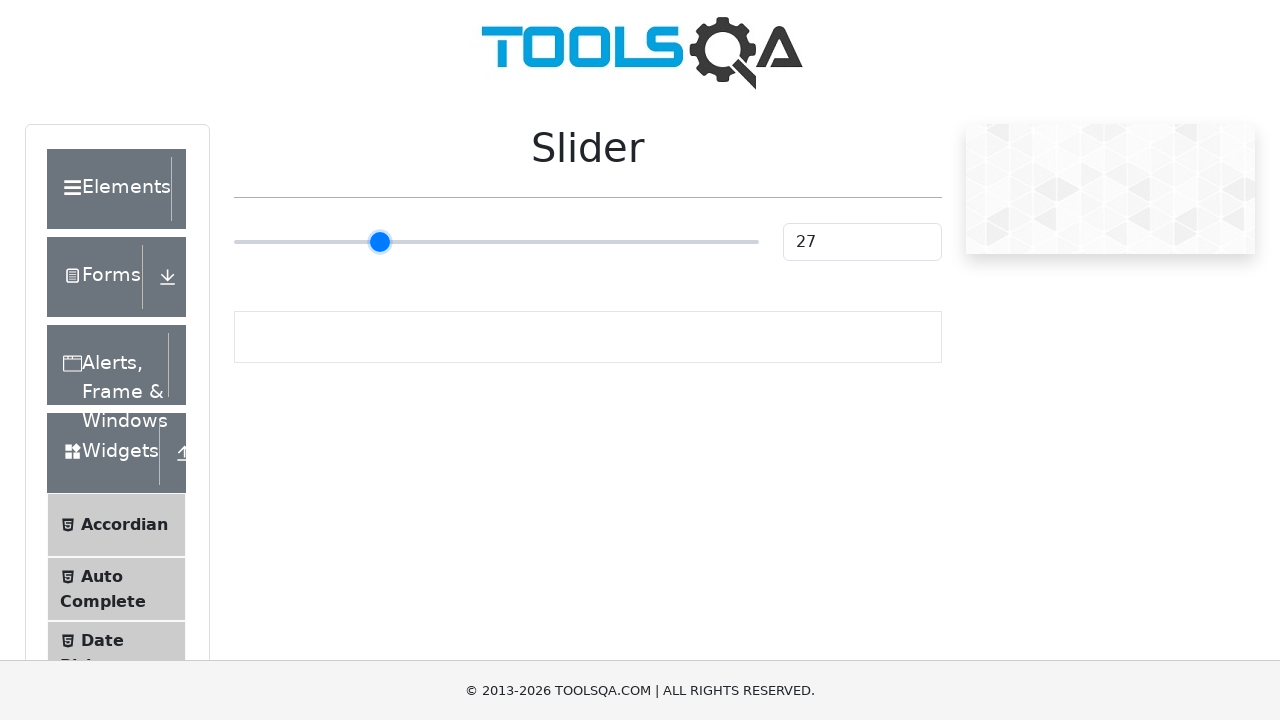

Pressed ArrowRight key to move slider towards target value (step 3/50) on input[type='range']
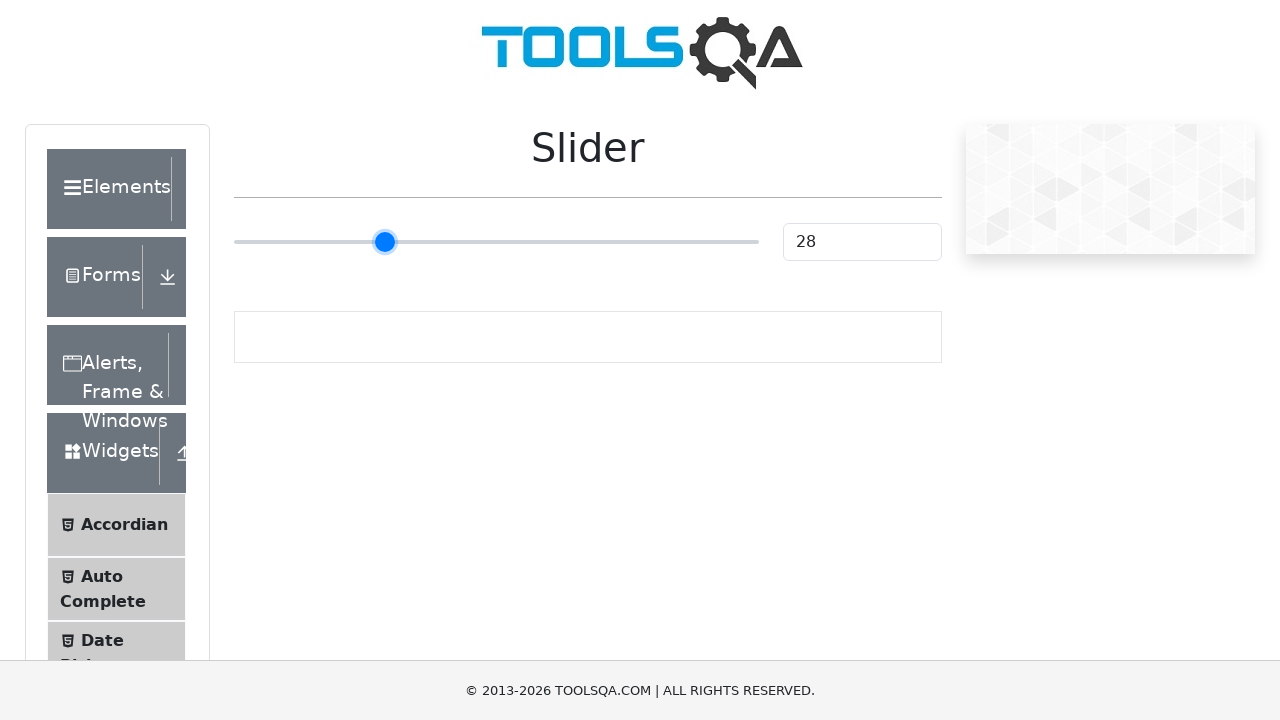

Pressed ArrowRight key to move slider towards target value (step 4/50) on input[type='range']
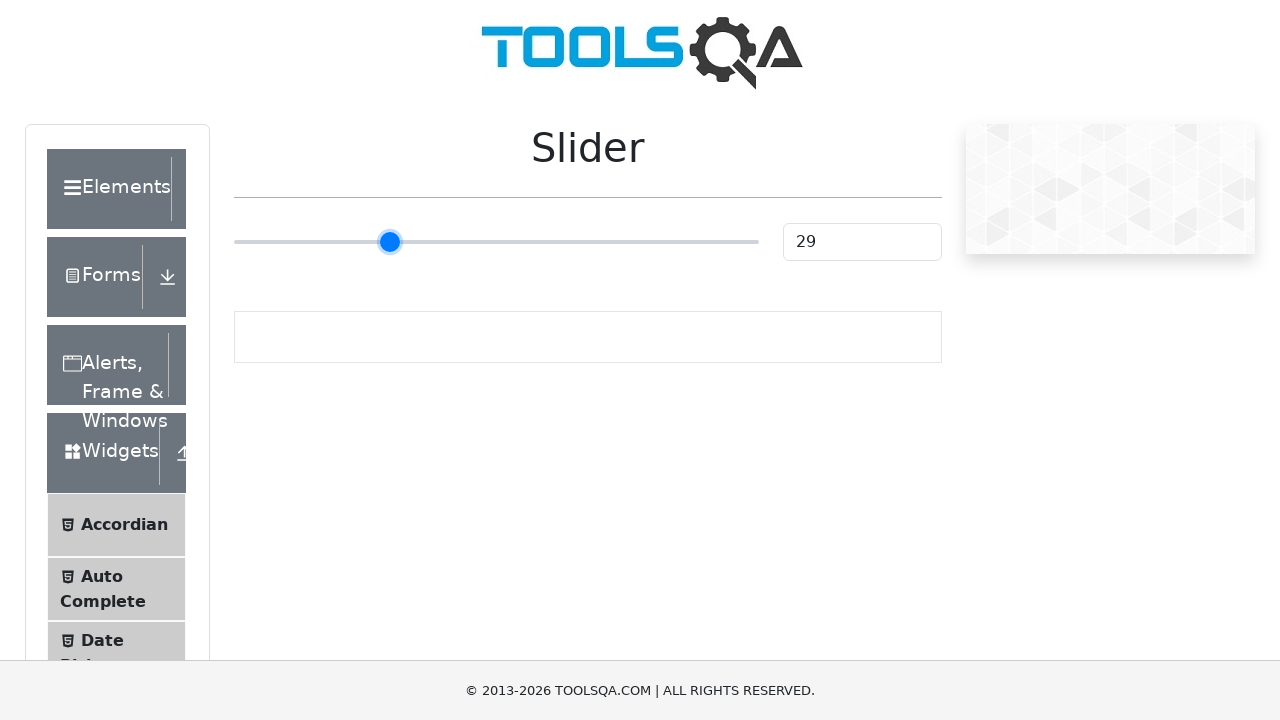

Pressed ArrowRight key to move slider towards target value (step 5/50) on input[type='range']
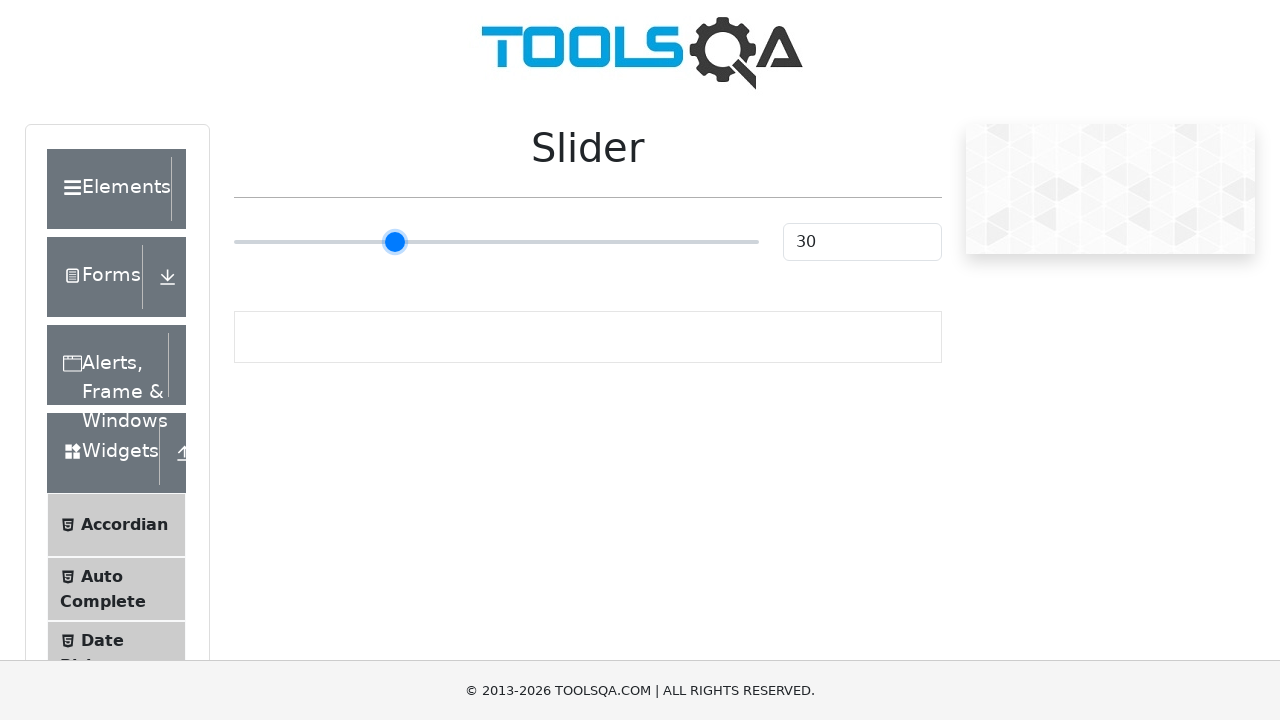

Pressed ArrowRight key to move slider towards target value (step 6/50) on input[type='range']
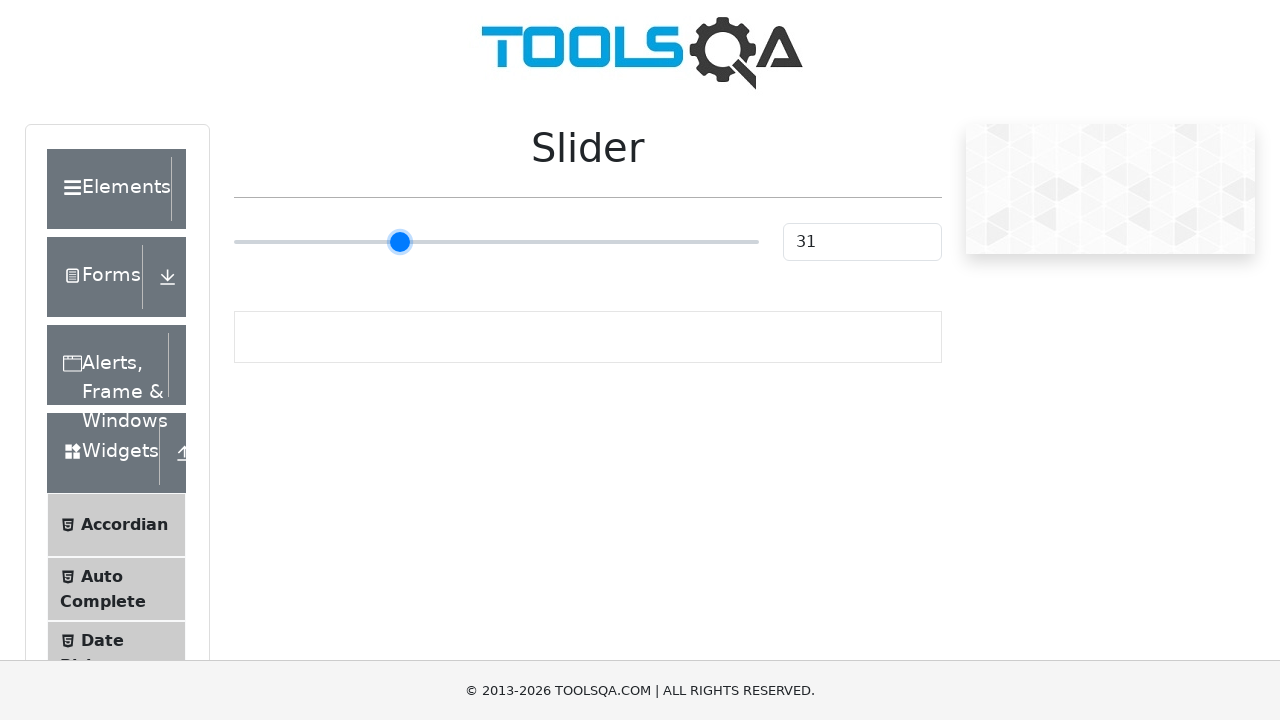

Pressed ArrowRight key to move slider towards target value (step 7/50) on input[type='range']
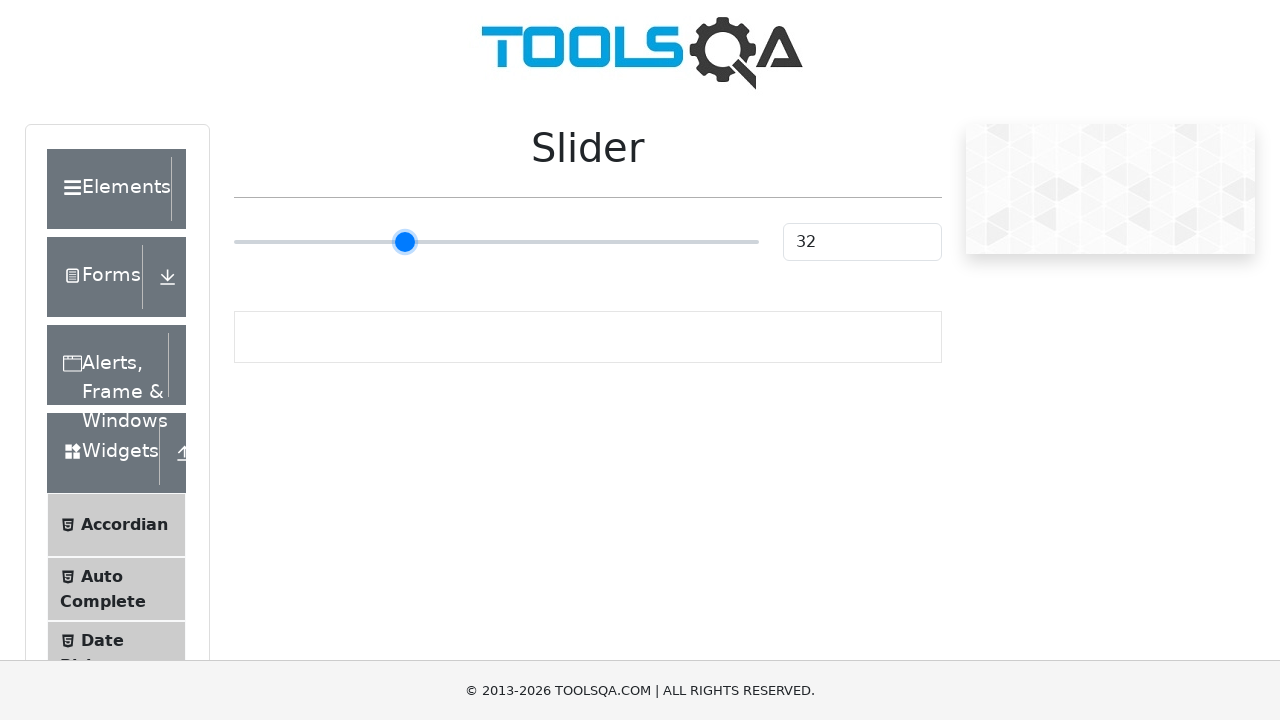

Pressed ArrowRight key to move slider towards target value (step 8/50) on input[type='range']
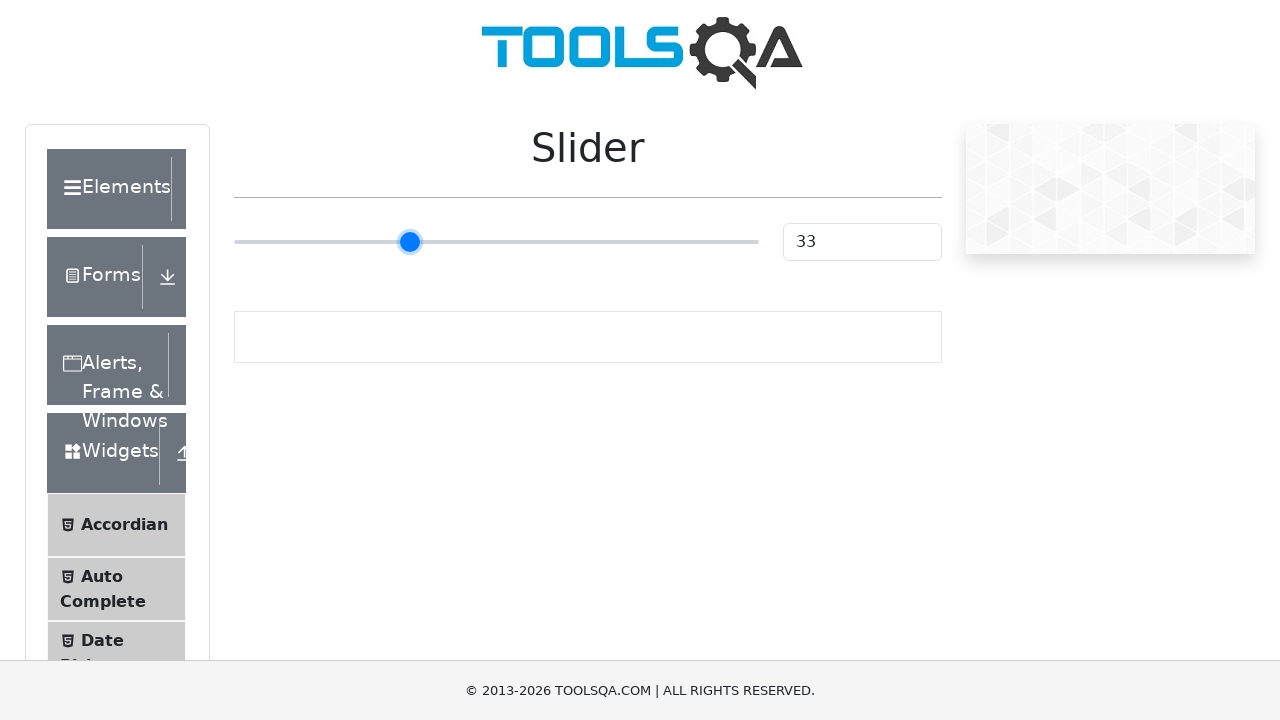

Pressed ArrowRight key to move slider towards target value (step 9/50) on input[type='range']
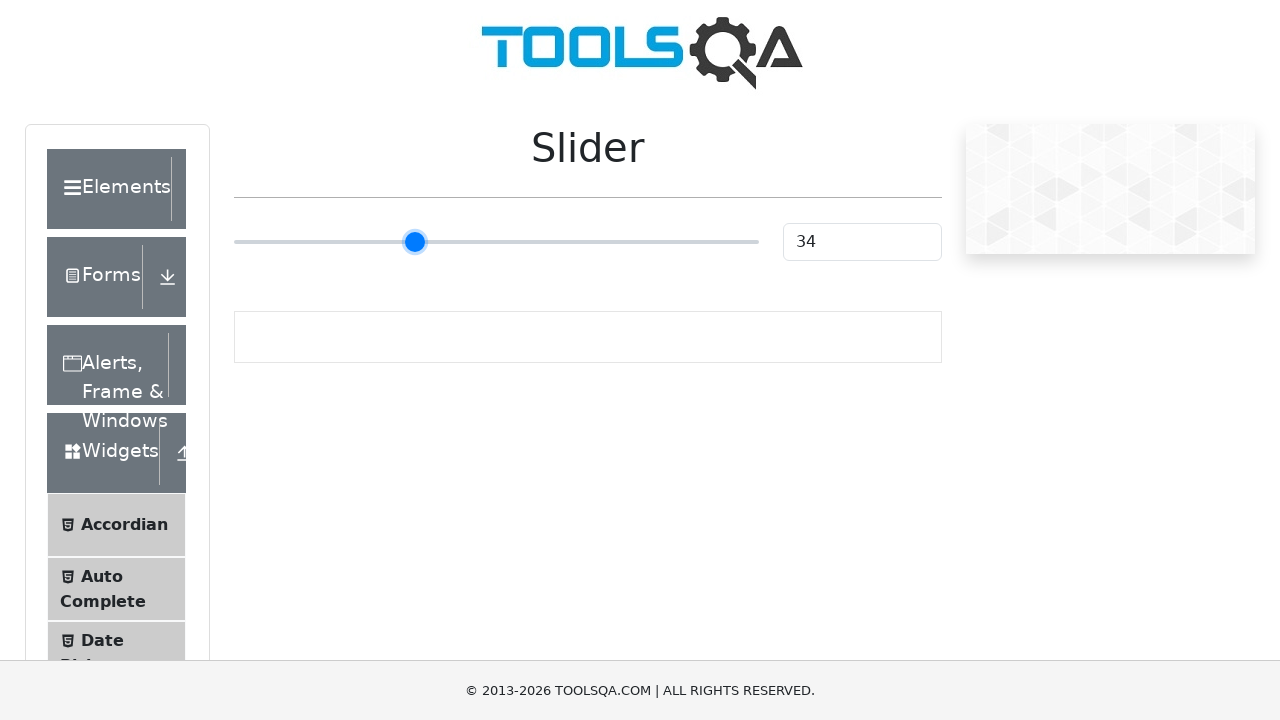

Pressed ArrowRight key to move slider towards target value (step 10/50) on input[type='range']
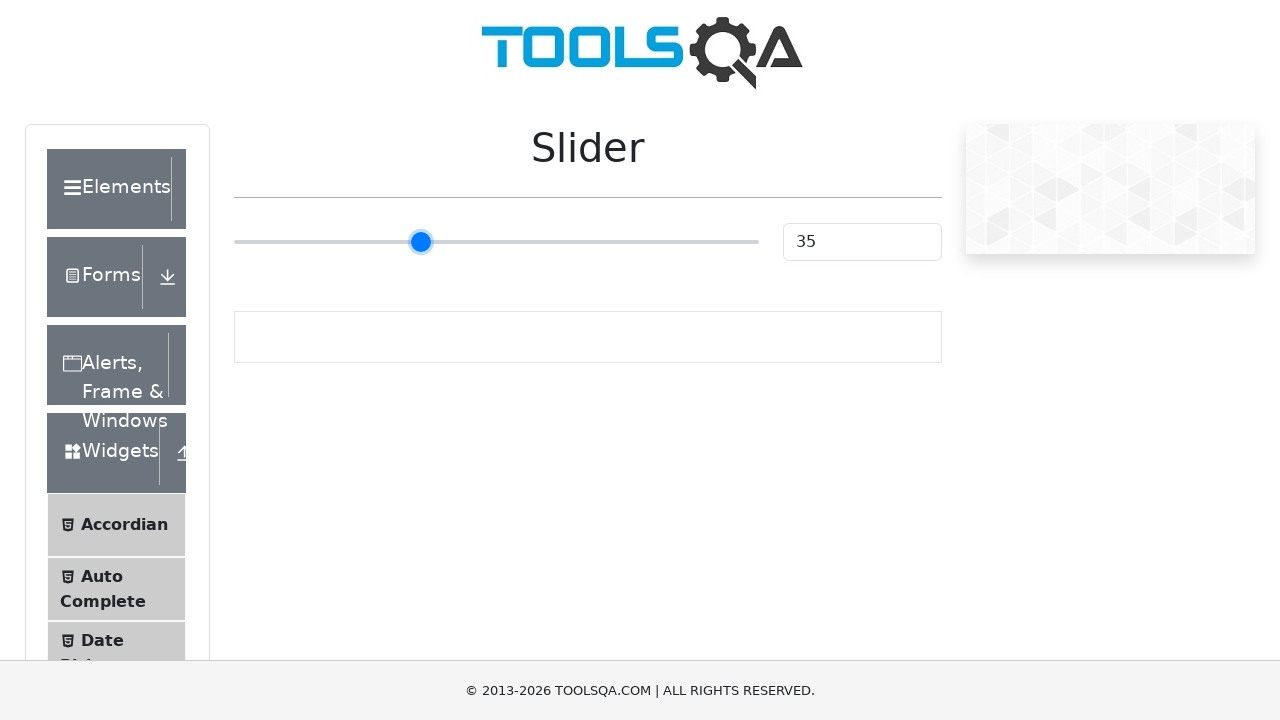

Pressed ArrowRight key to move slider towards target value (step 11/50) on input[type='range']
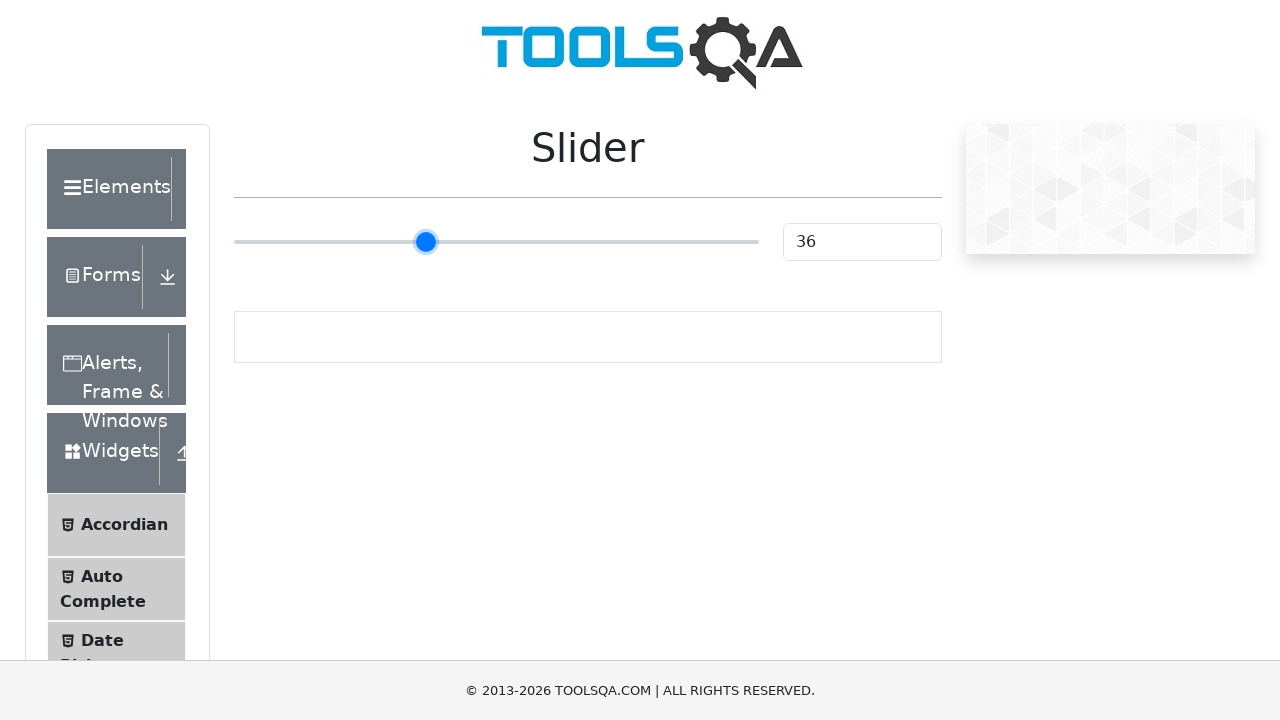

Pressed ArrowRight key to move slider towards target value (step 12/50) on input[type='range']
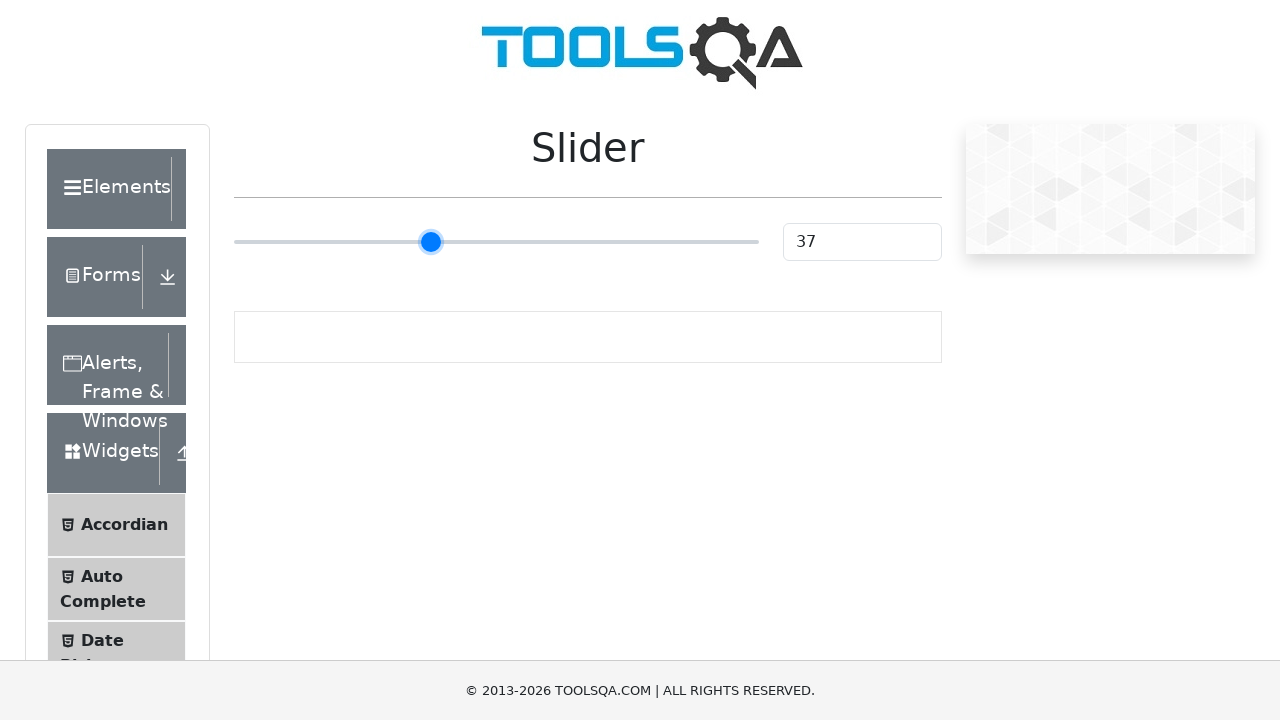

Pressed ArrowRight key to move slider towards target value (step 13/50) on input[type='range']
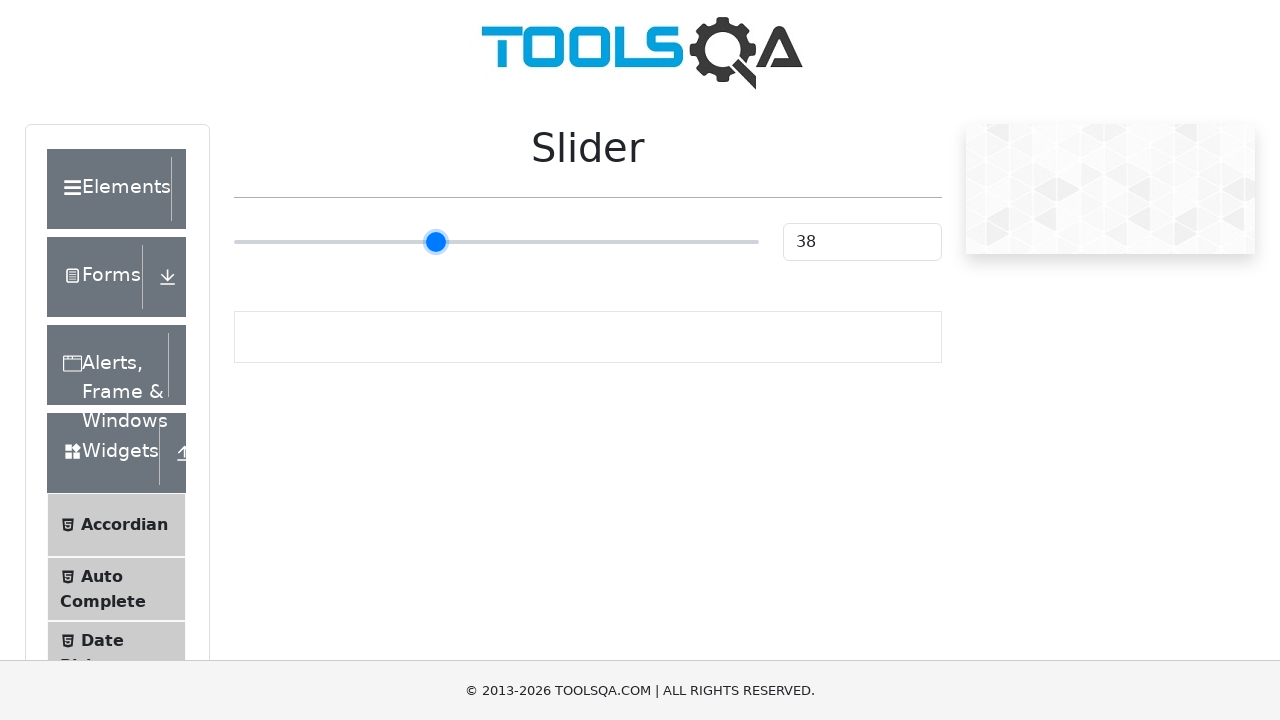

Pressed ArrowRight key to move slider towards target value (step 14/50) on input[type='range']
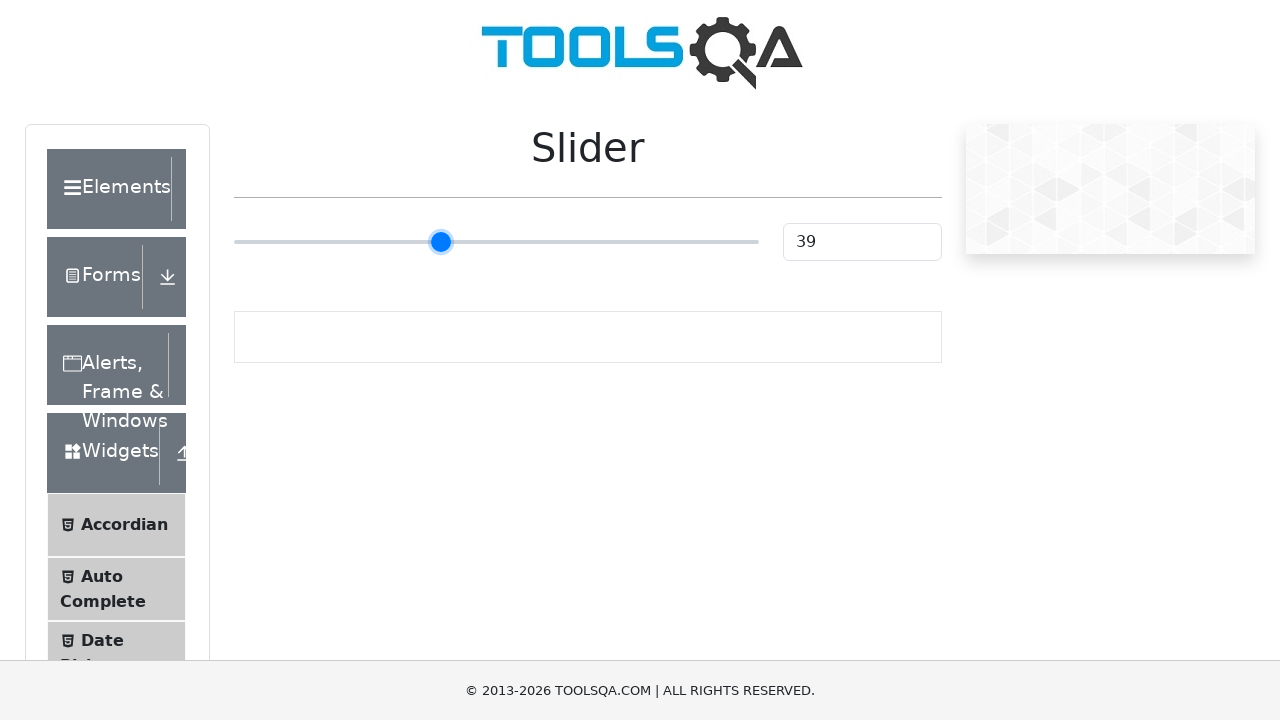

Pressed ArrowRight key to move slider towards target value (step 15/50) on input[type='range']
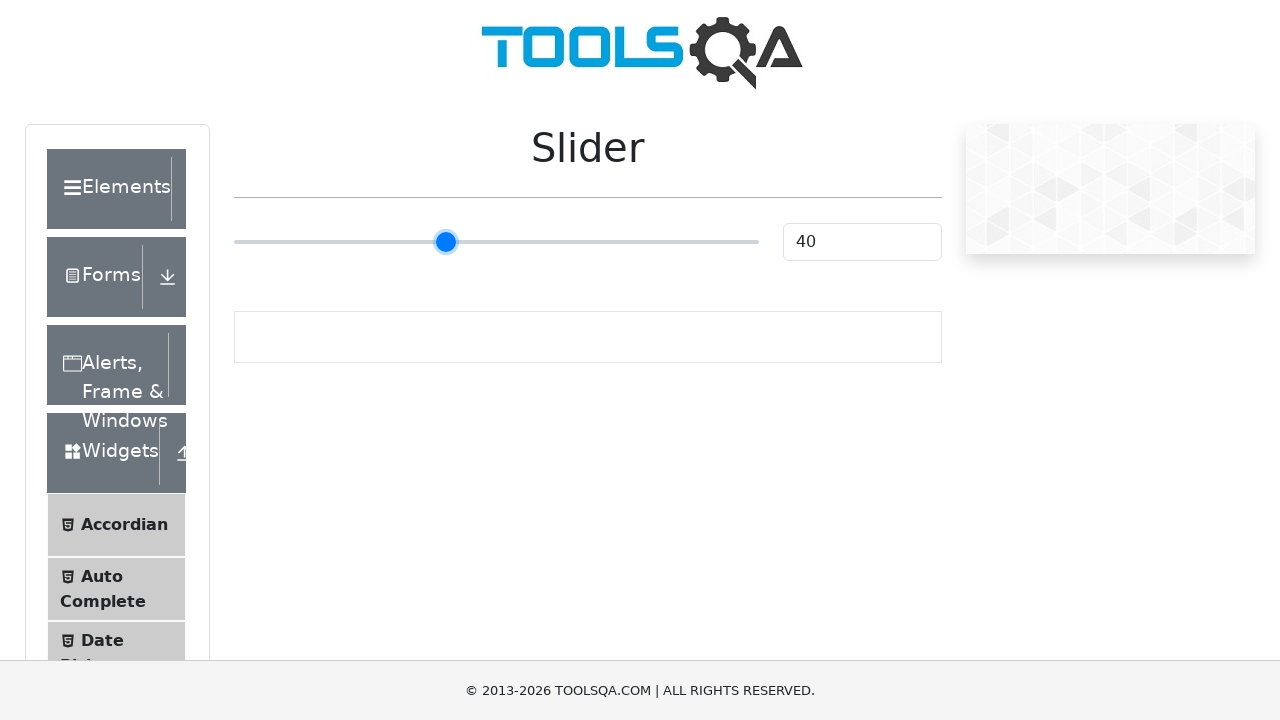

Pressed ArrowRight key to move slider towards target value (step 16/50) on input[type='range']
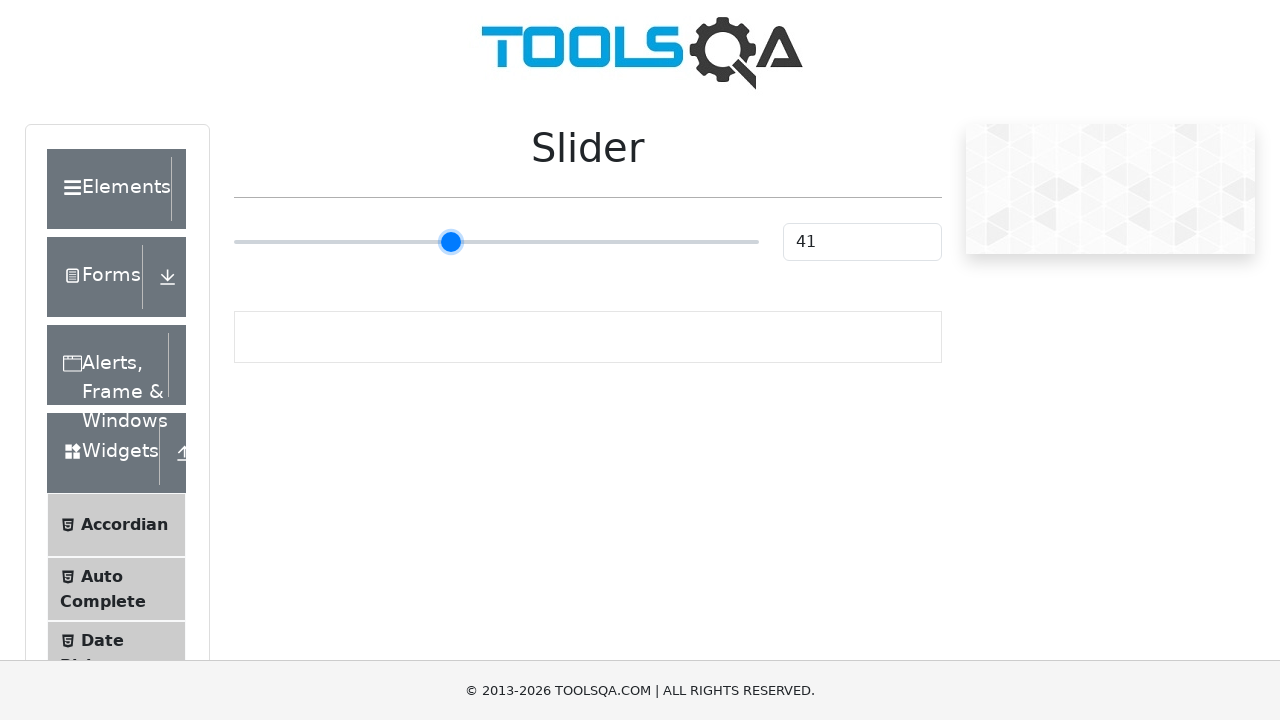

Pressed ArrowRight key to move slider towards target value (step 17/50) on input[type='range']
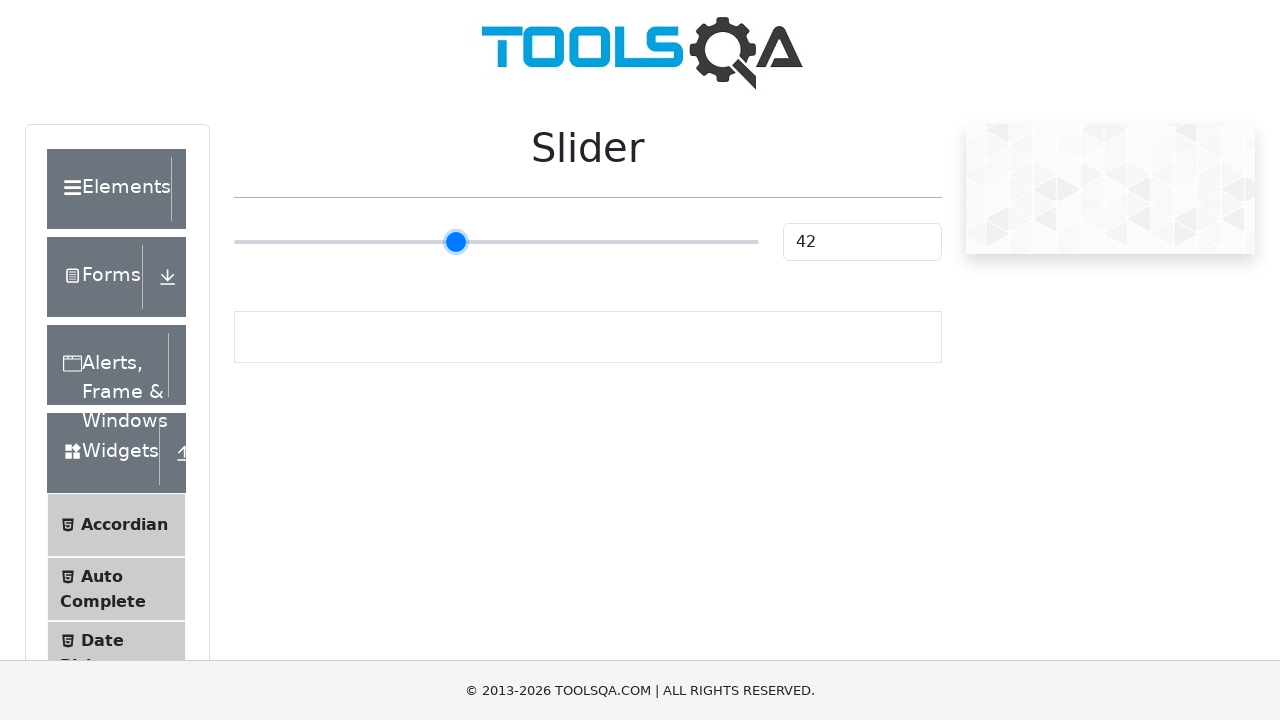

Pressed ArrowRight key to move slider towards target value (step 18/50) on input[type='range']
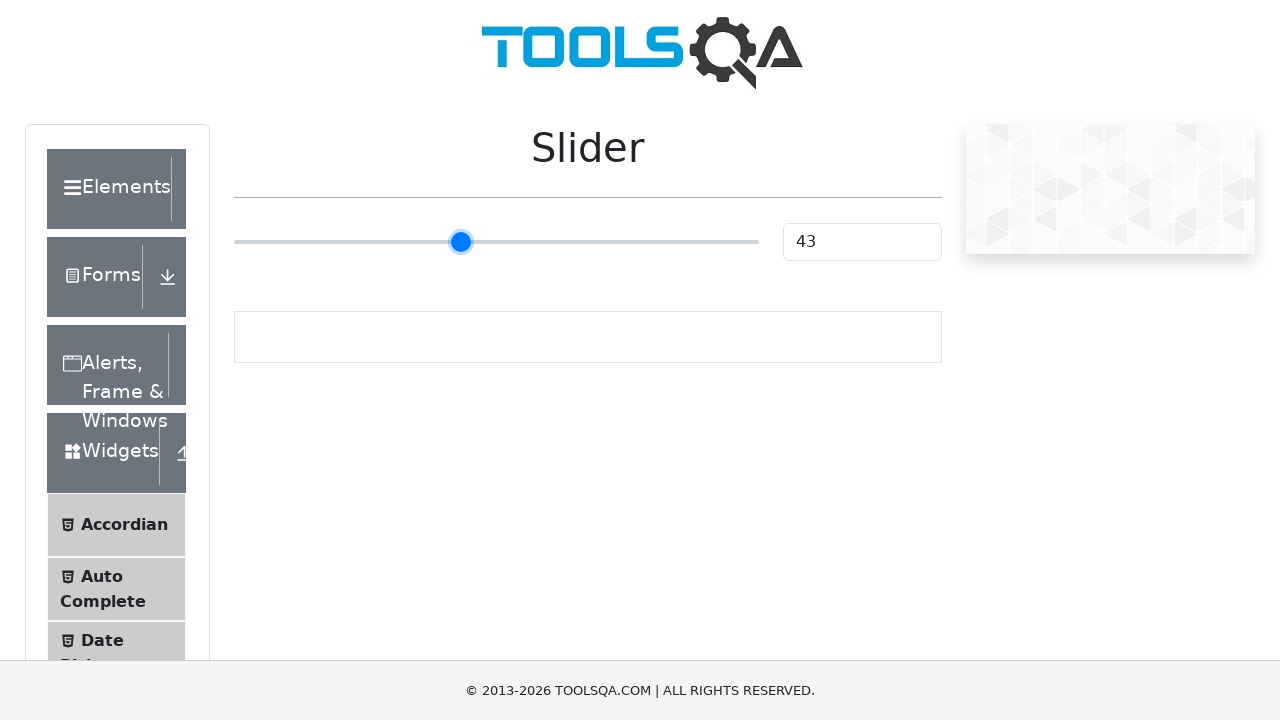

Pressed ArrowRight key to move slider towards target value (step 19/50) on input[type='range']
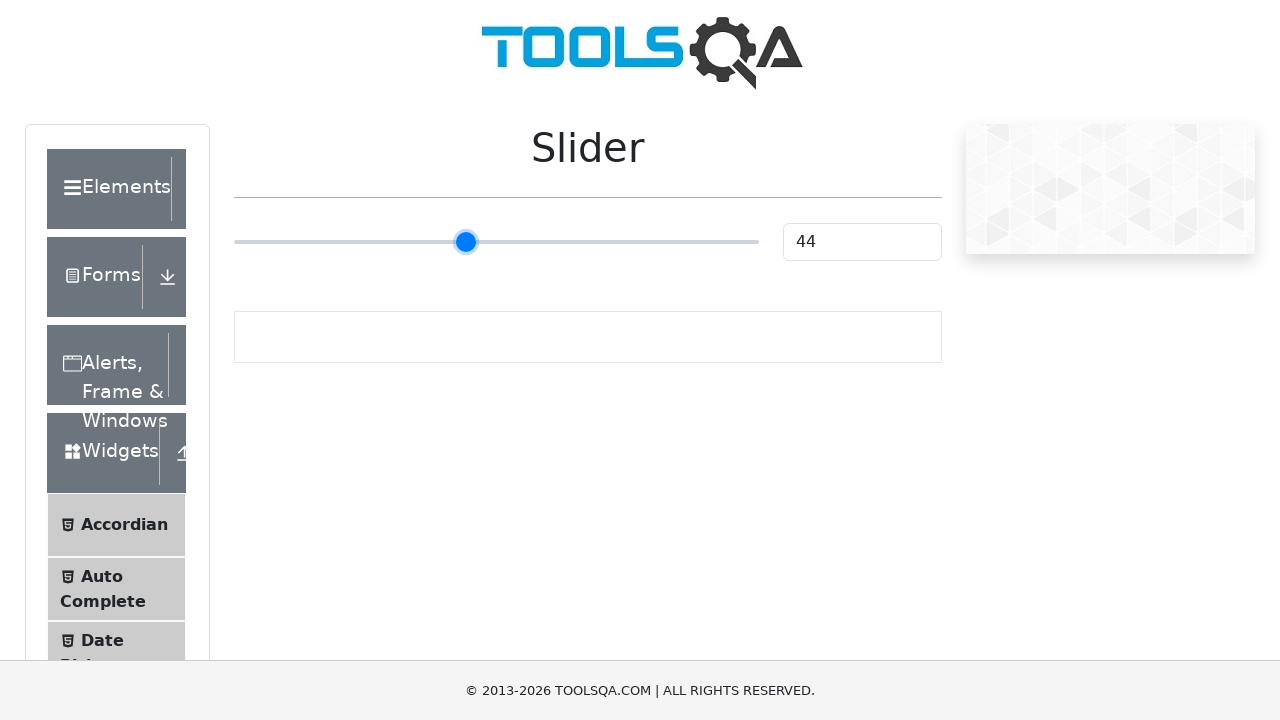

Pressed ArrowRight key to move slider towards target value (step 20/50) on input[type='range']
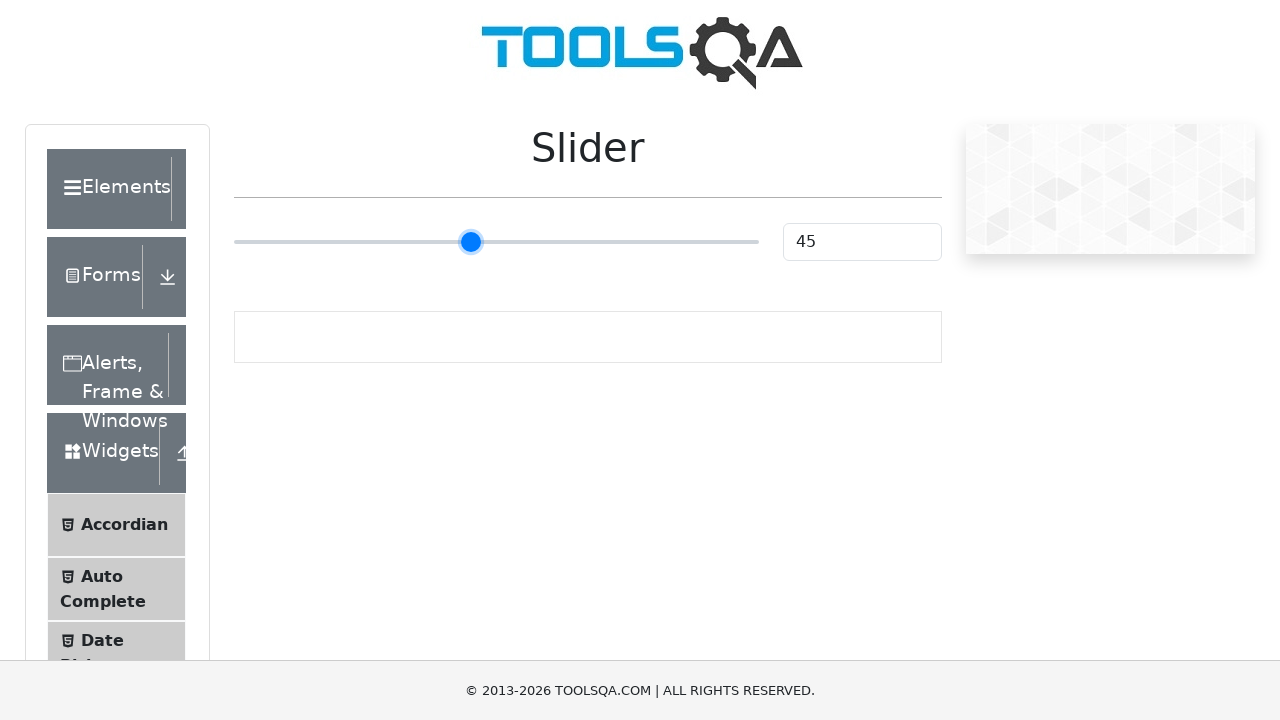

Pressed ArrowRight key to move slider towards target value (step 21/50) on input[type='range']
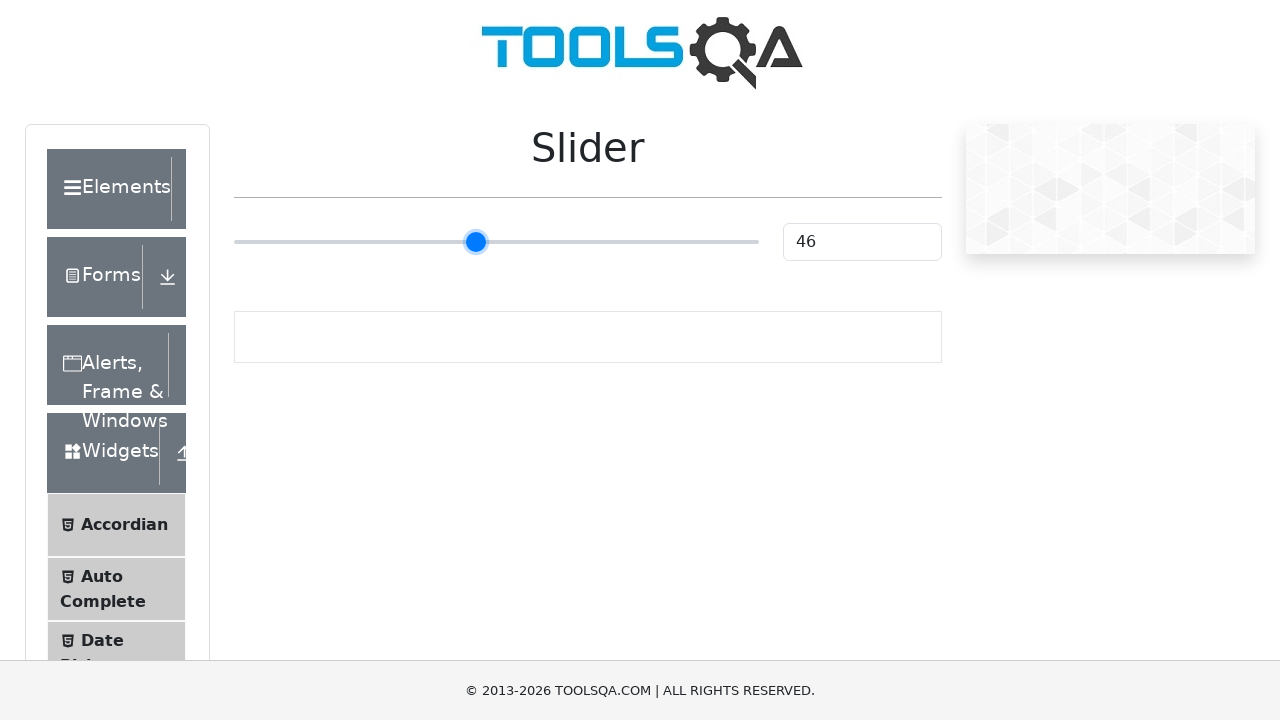

Pressed ArrowRight key to move slider towards target value (step 22/50) on input[type='range']
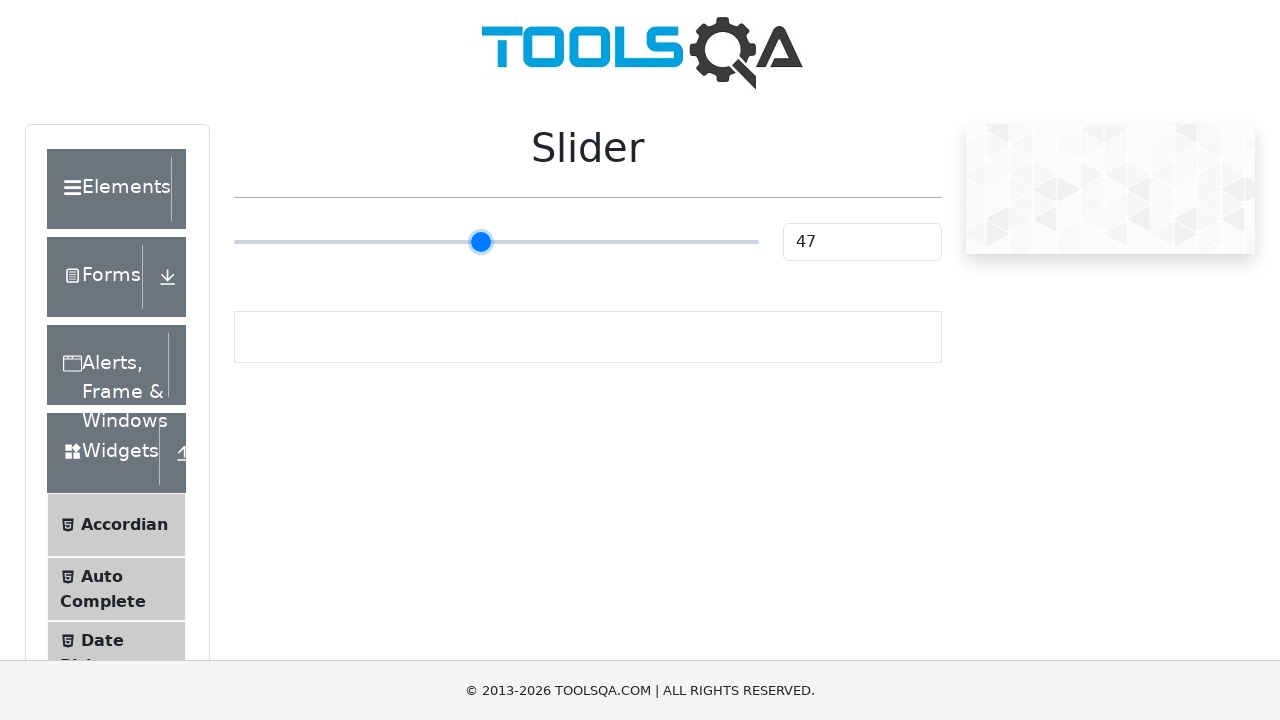

Pressed ArrowRight key to move slider towards target value (step 23/50) on input[type='range']
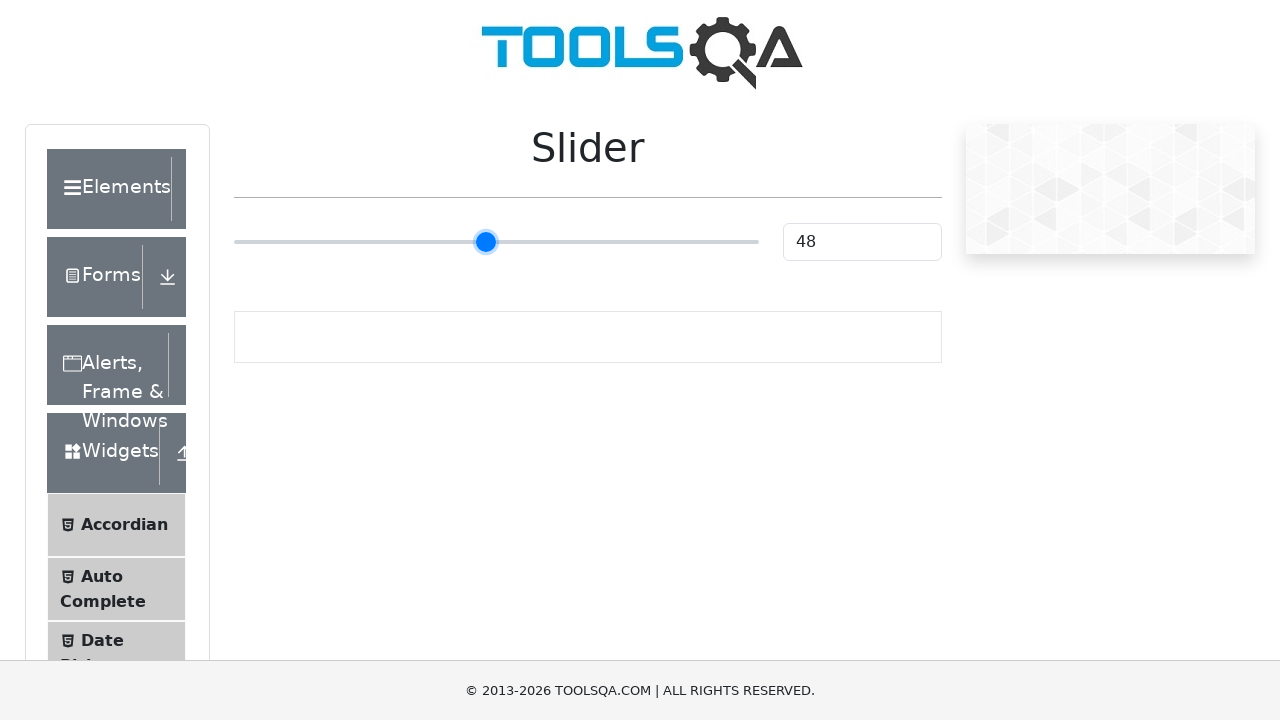

Pressed ArrowRight key to move slider towards target value (step 24/50) on input[type='range']
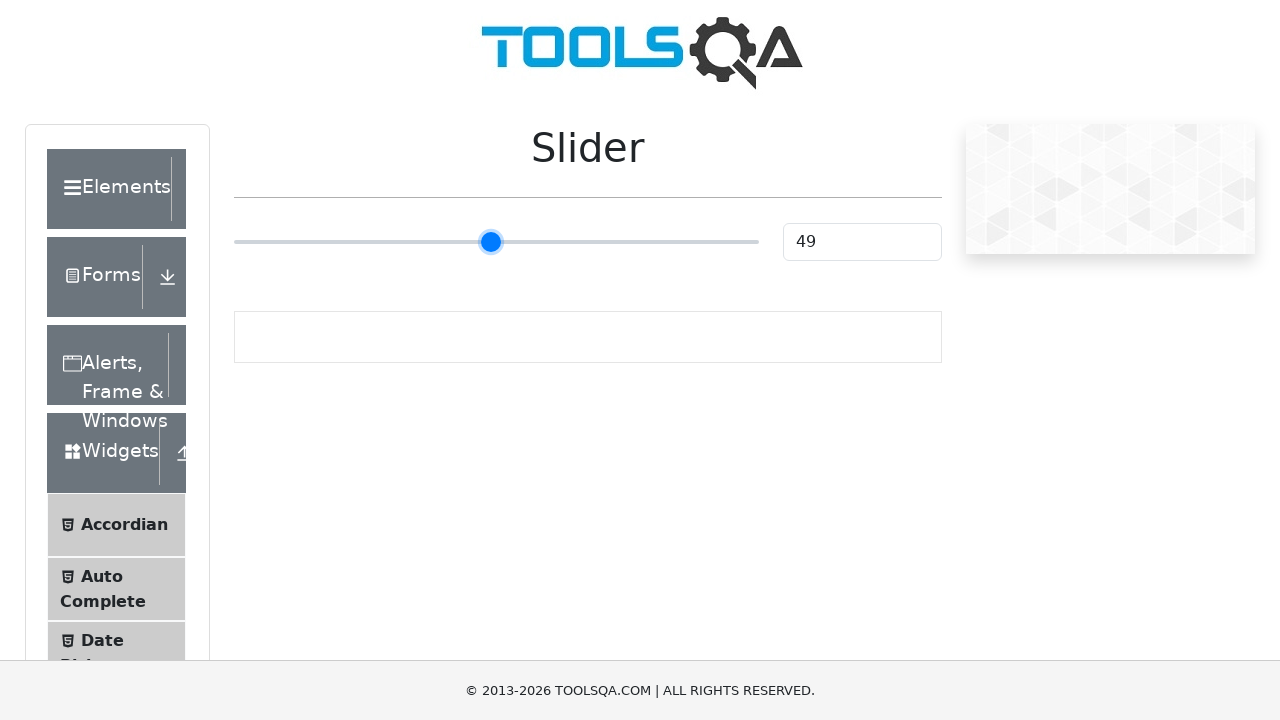

Pressed ArrowRight key to move slider towards target value (step 25/50) on input[type='range']
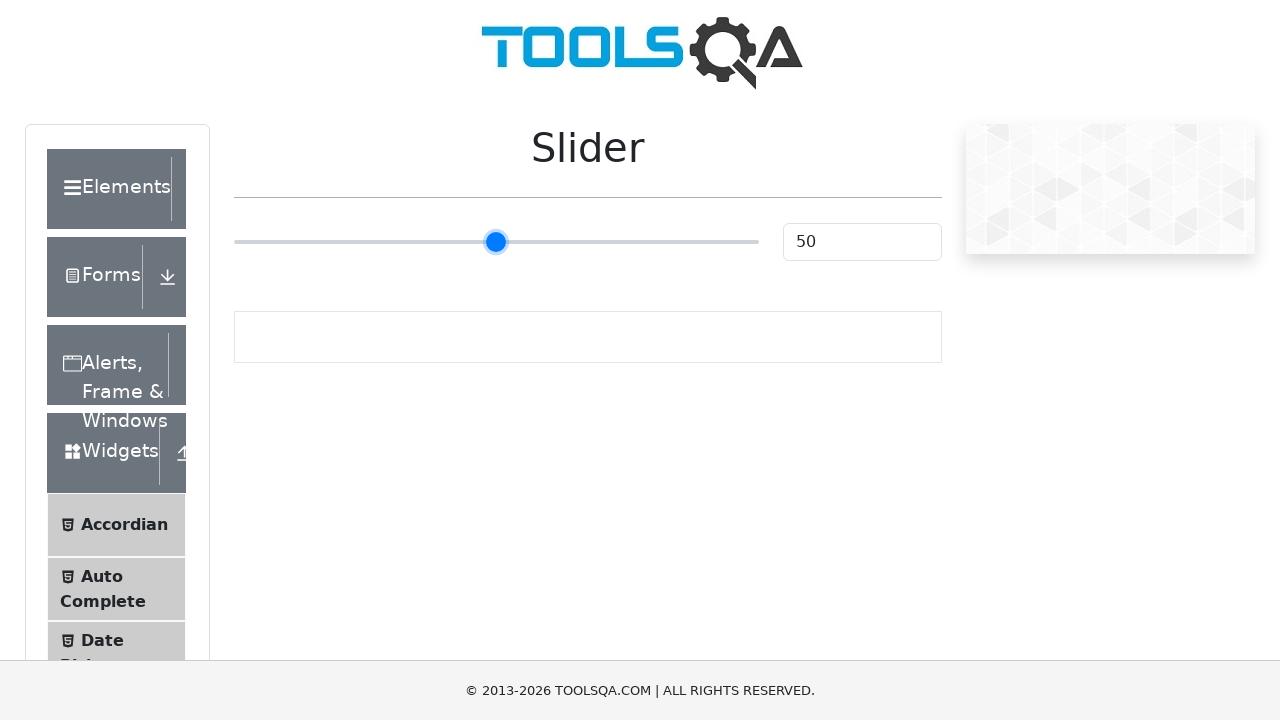

Pressed ArrowRight key to move slider towards target value (step 26/50) on input[type='range']
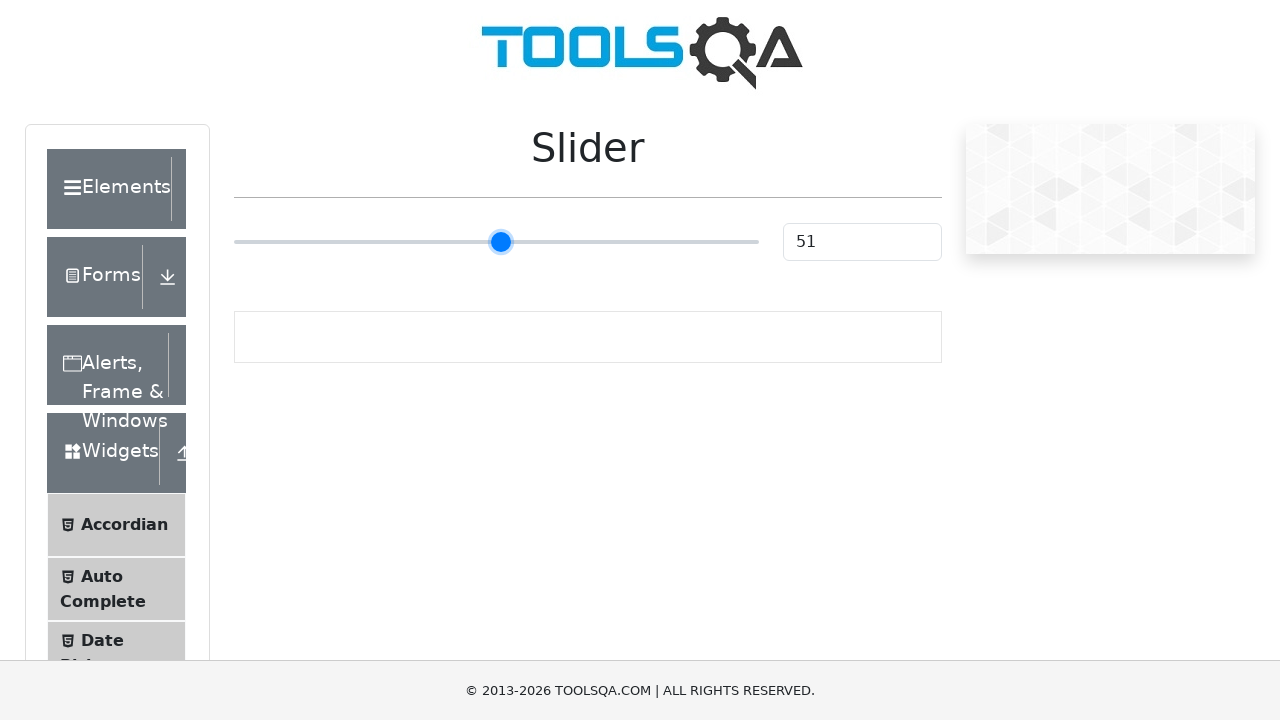

Pressed ArrowRight key to move slider towards target value (step 27/50) on input[type='range']
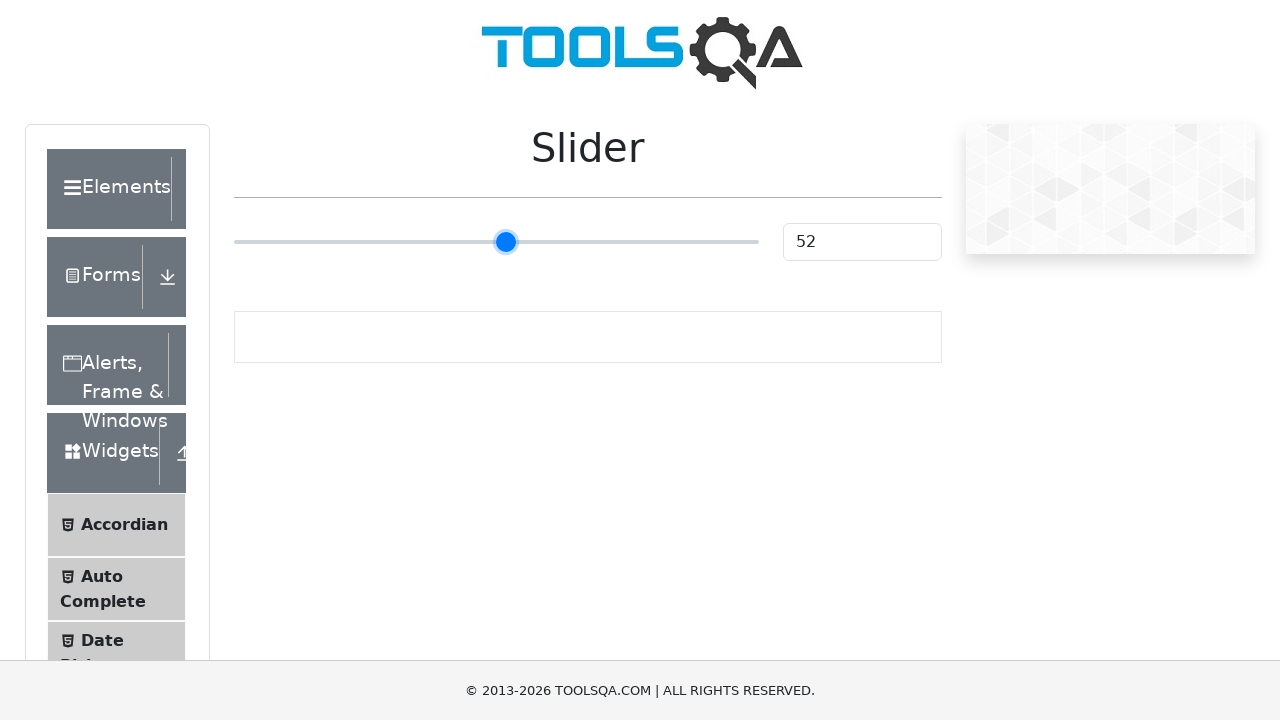

Pressed ArrowRight key to move slider towards target value (step 28/50) on input[type='range']
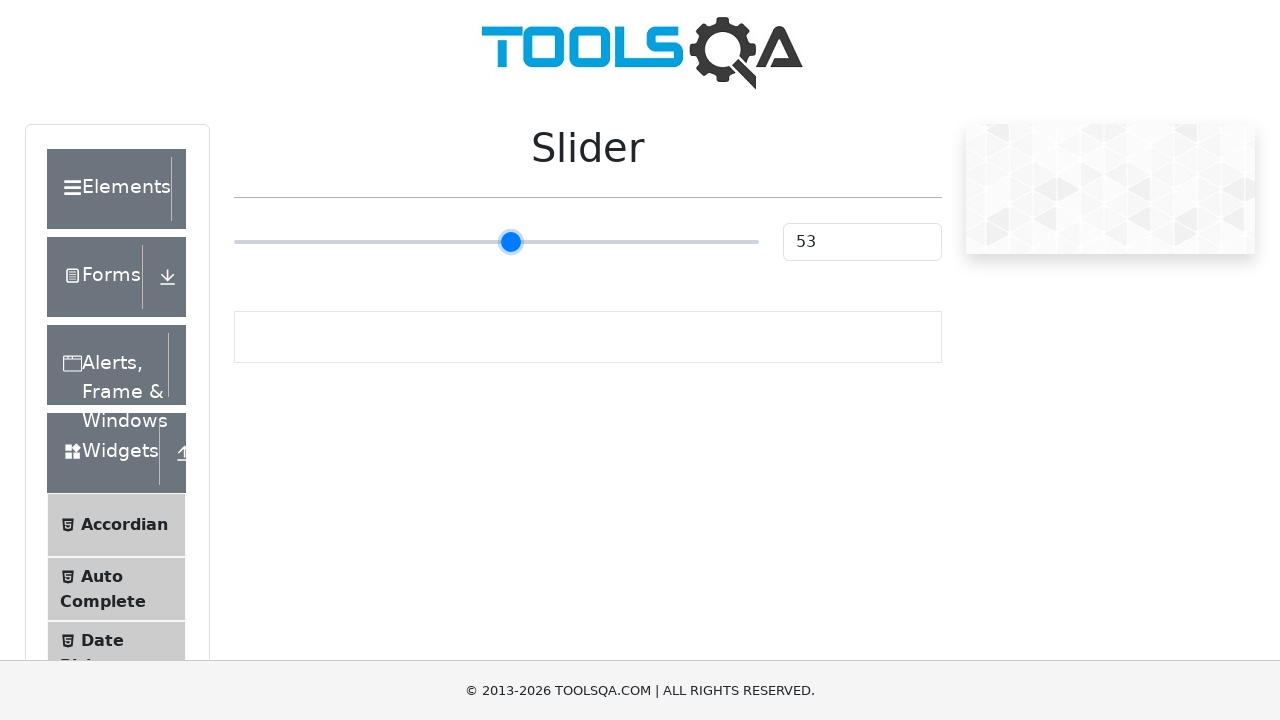

Pressed ArrowRight key to move slider towards target value (step 29/50) on input[type='range']
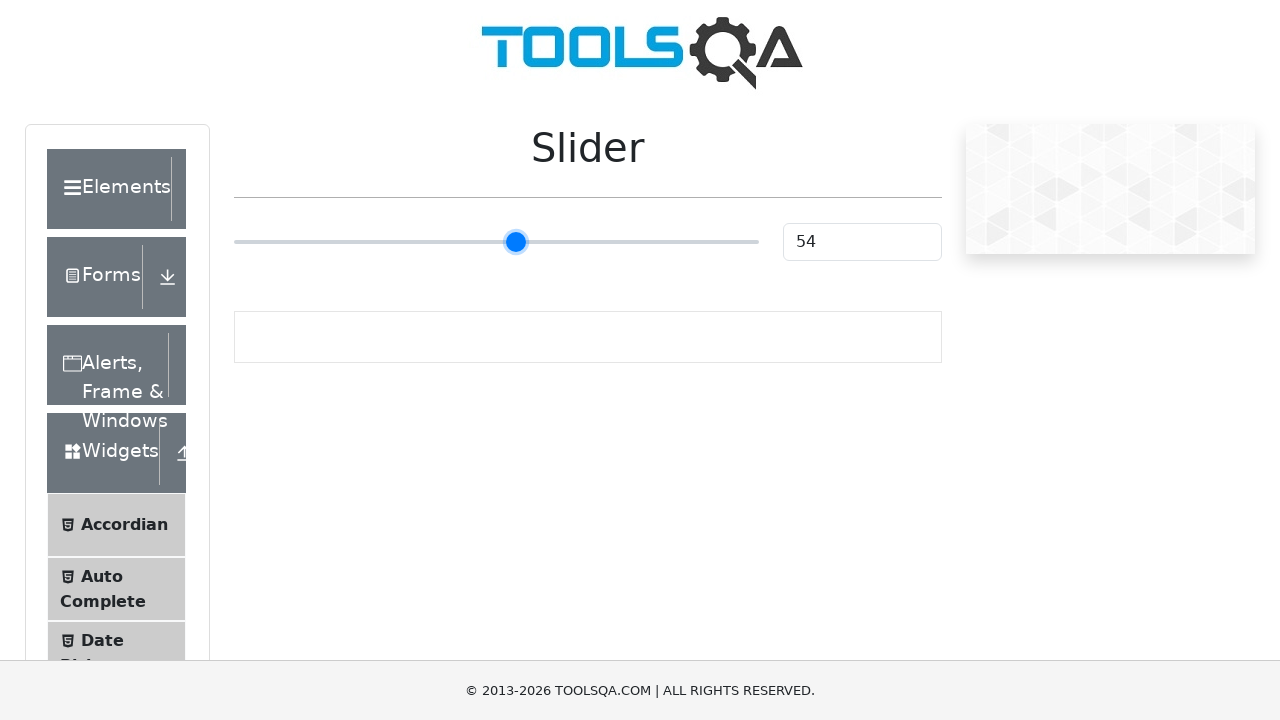

Pressed ArrowRight key to move slider towards target value (step 30/50) on input[type='range']
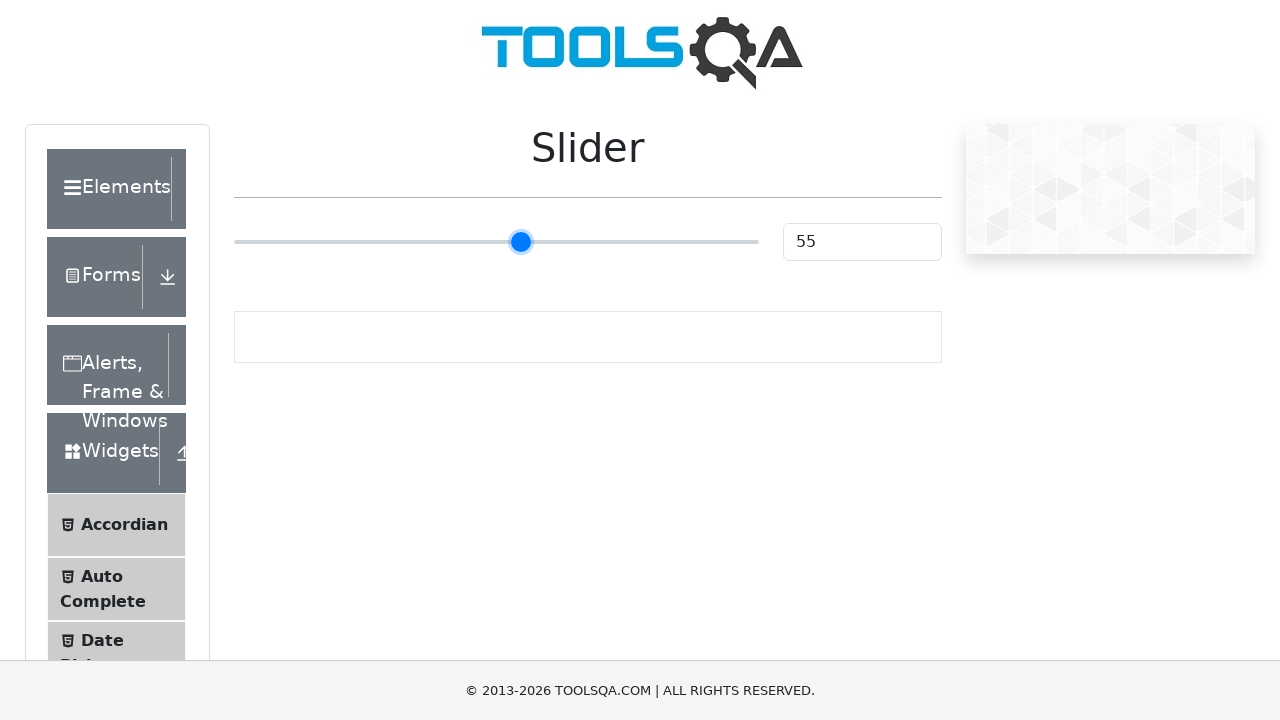

Pressed ArrowRight key to move slider towards target value (step 31/50) on input[type='range']
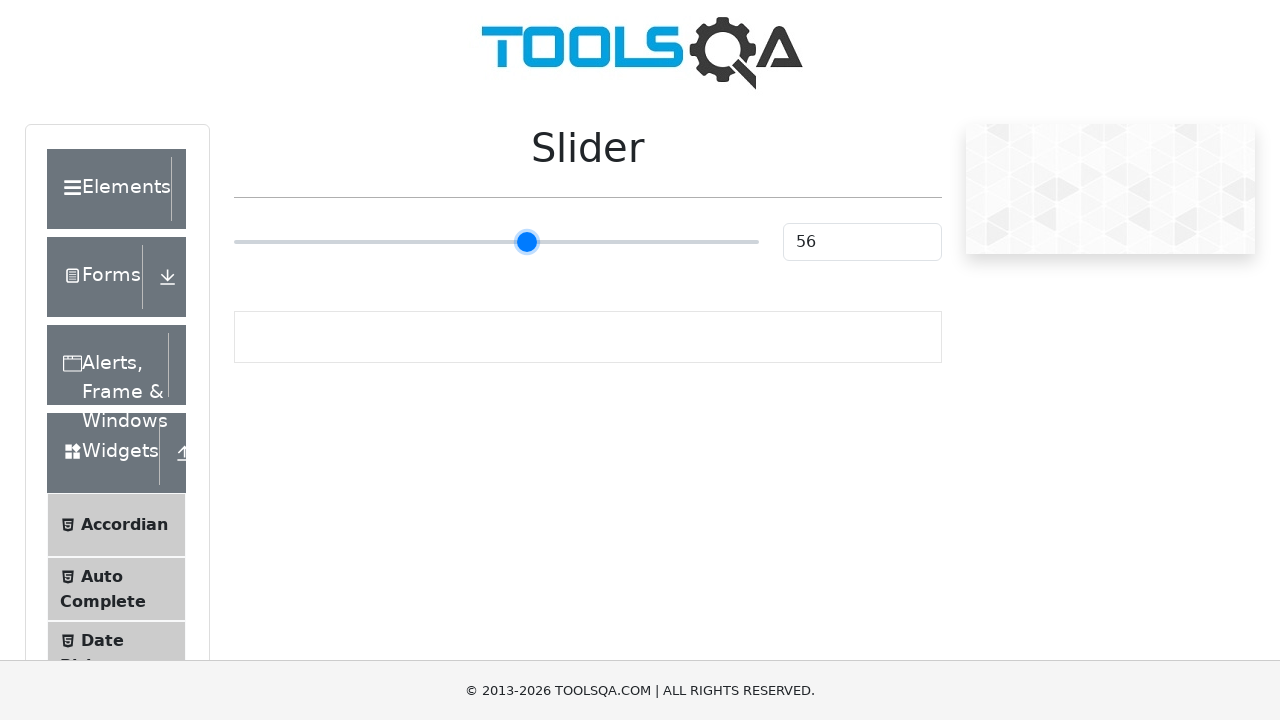

Pressed ArrowRight key to move slider towards target value (step 32/50) on input[type='range']
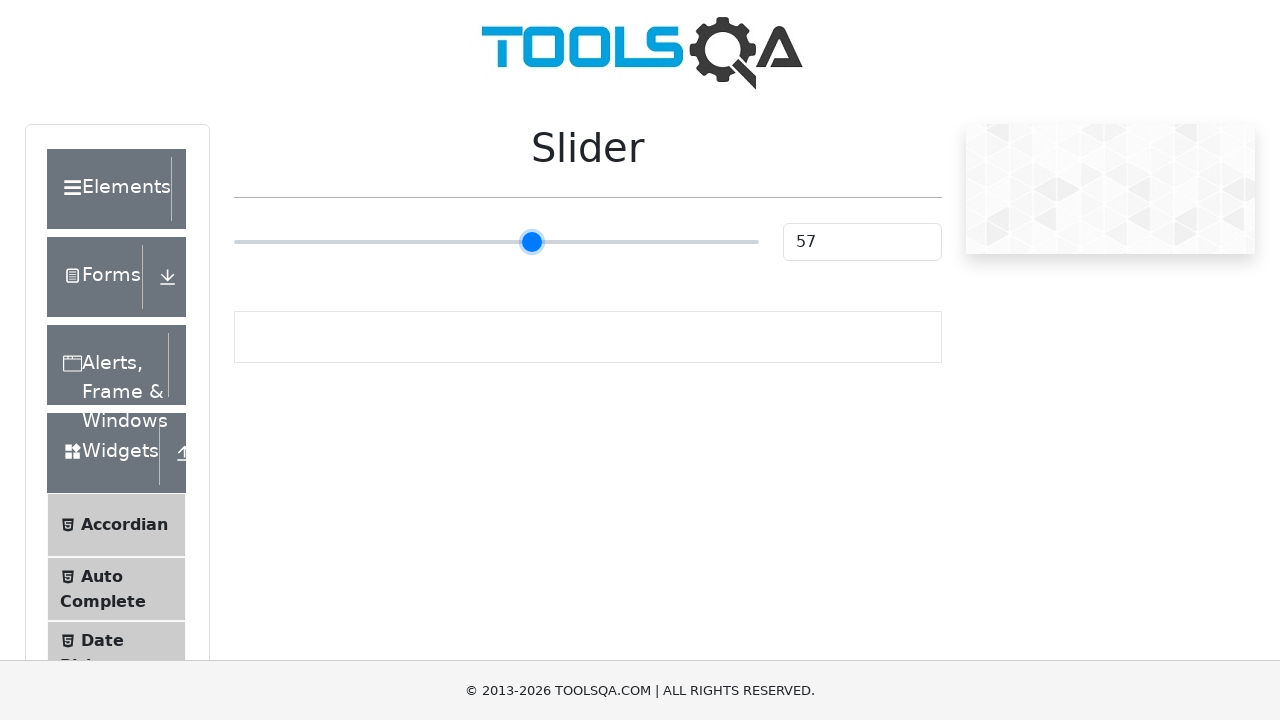

Pressed ArrowRight key to move slider towards target value (step 33/50) on input[type='range']
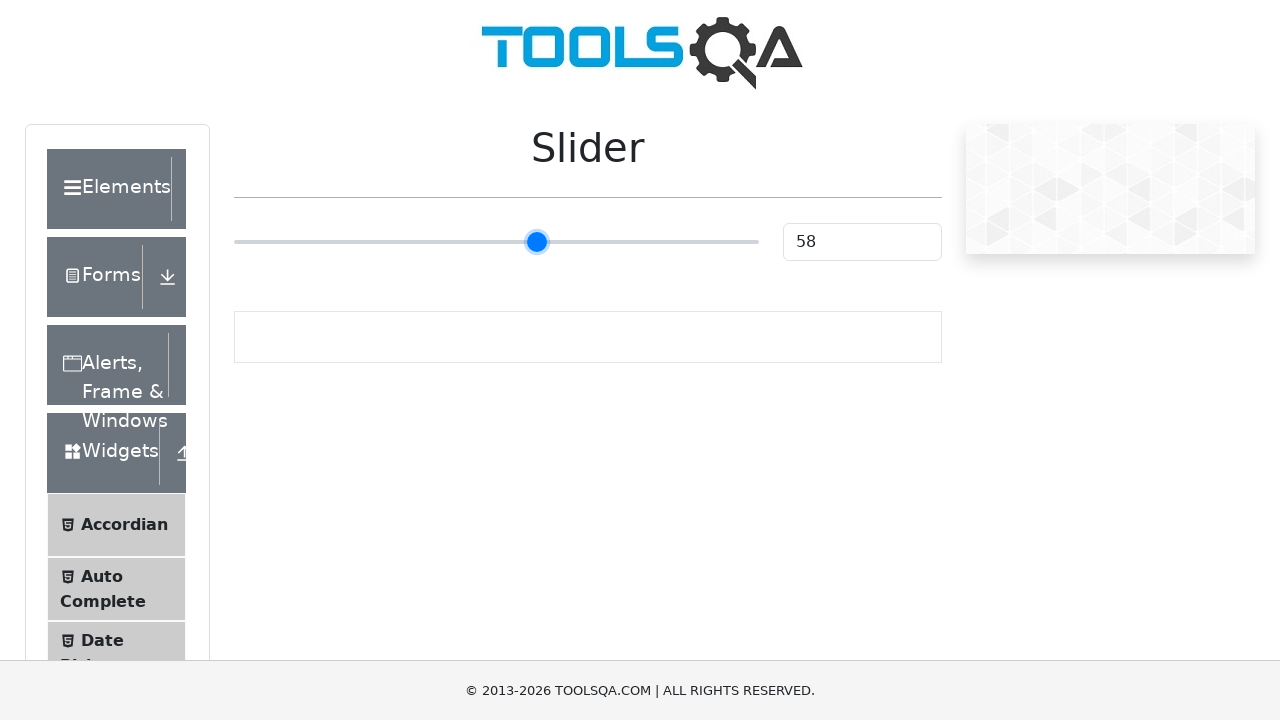

Pressed ArrowRight key to move slider towards target value (step 34/50) on input[type='range']
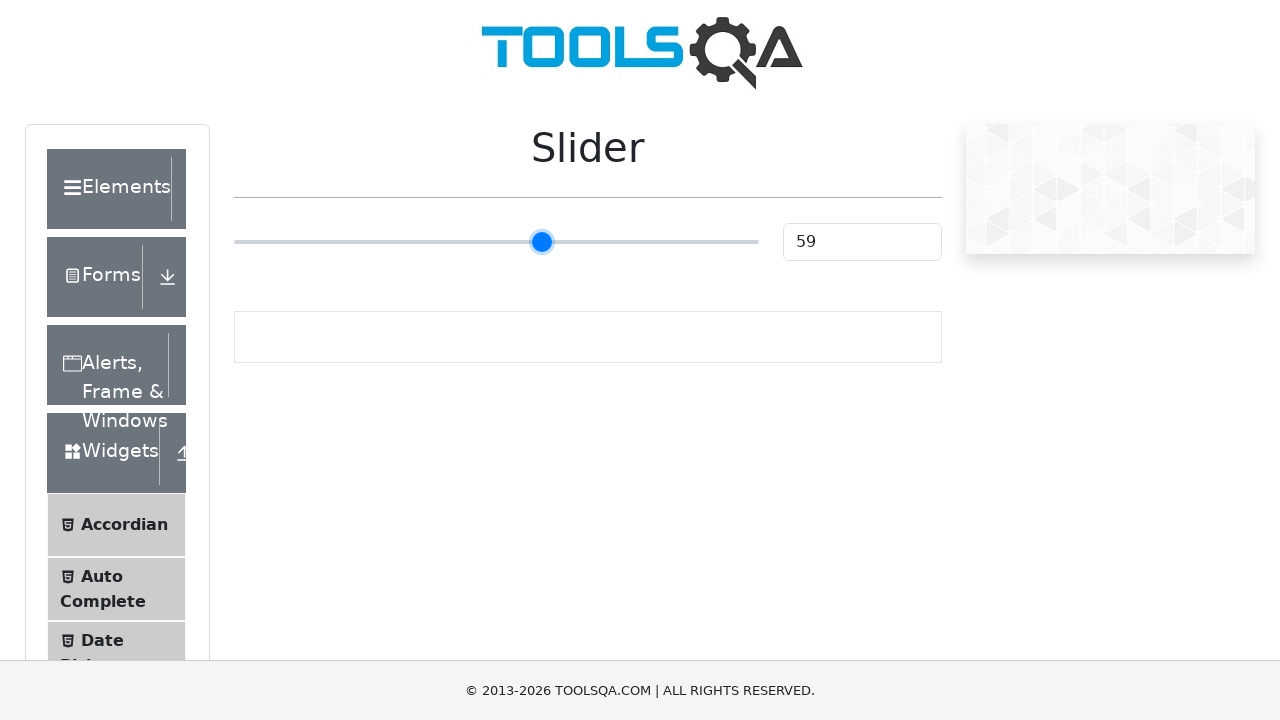

Pressed ArrowRight key to move slider towards target value (step 35/50) on input[type='range']
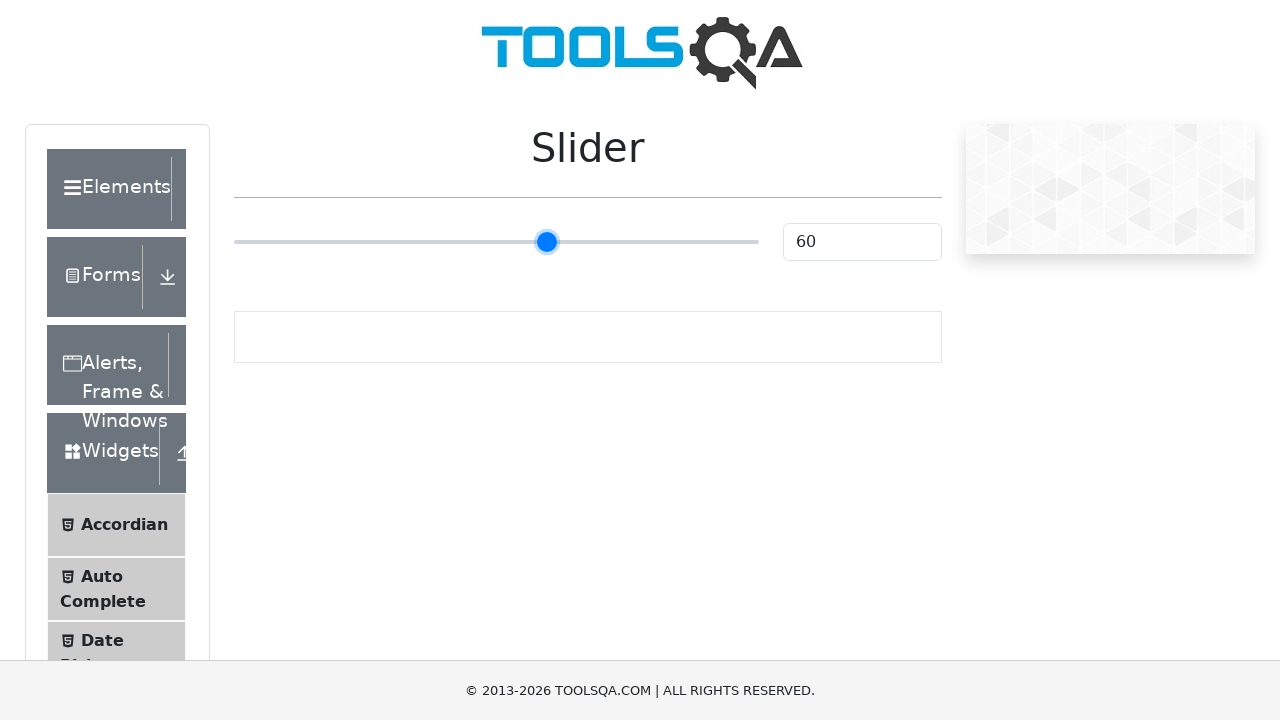

Pressed ArrowRight key to move slider towards target value (step 36/50) on input[type='range']
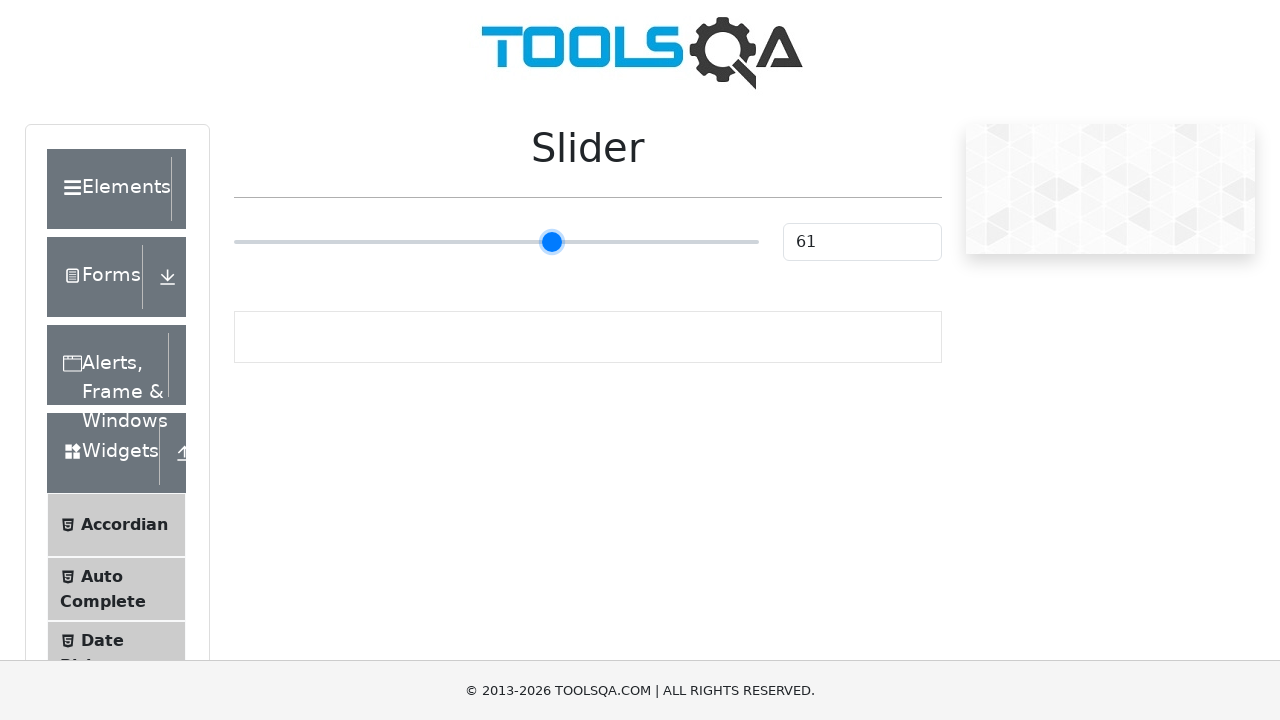

Pressed ArrowRight key to move slider towards target value (step 37/50) on input[type='range']
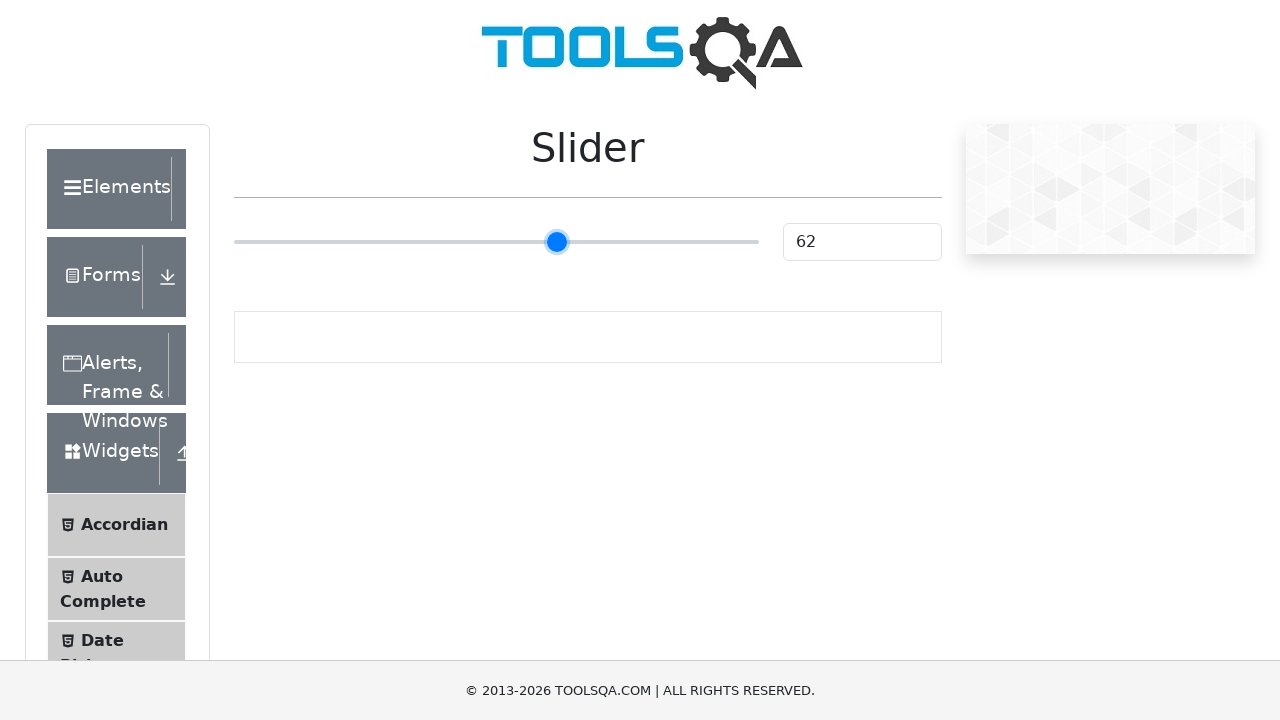

Pressed ArrowRight key to move slider towards target value (step 38/50) on input[type='range']
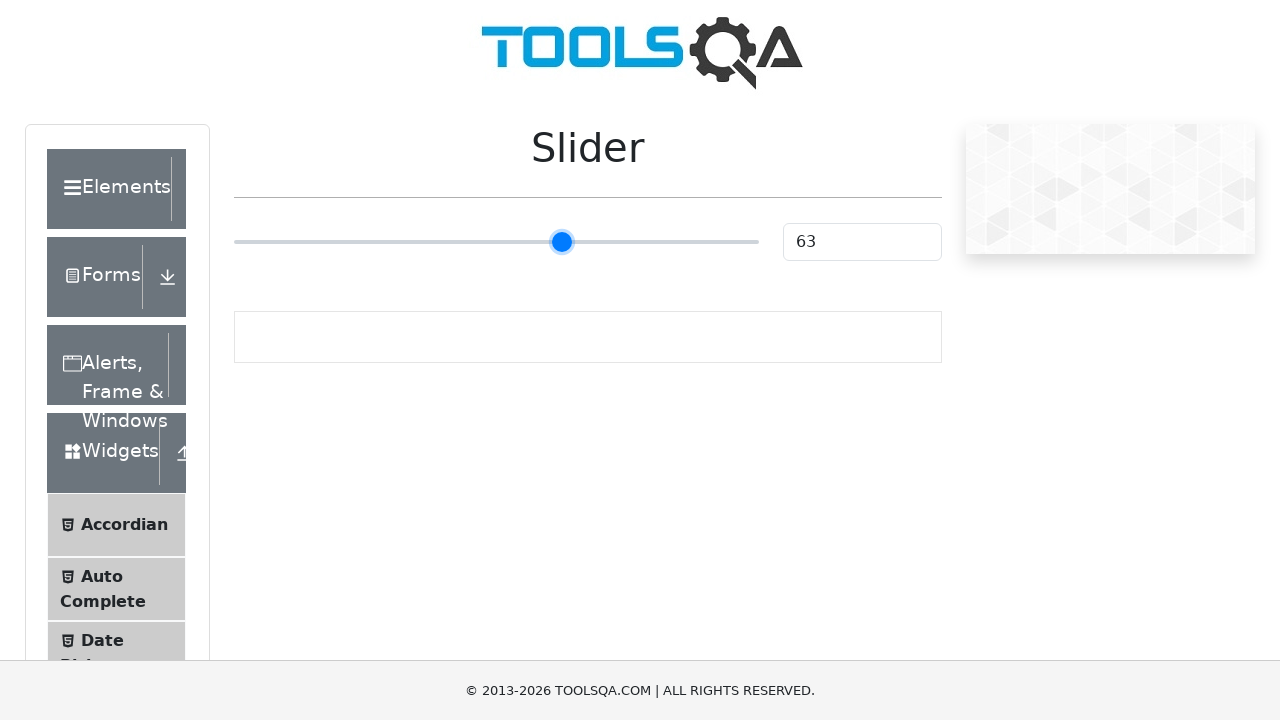

Pressed ArrowRight key to move slider towards target value (step 39/50) on input[type='range']
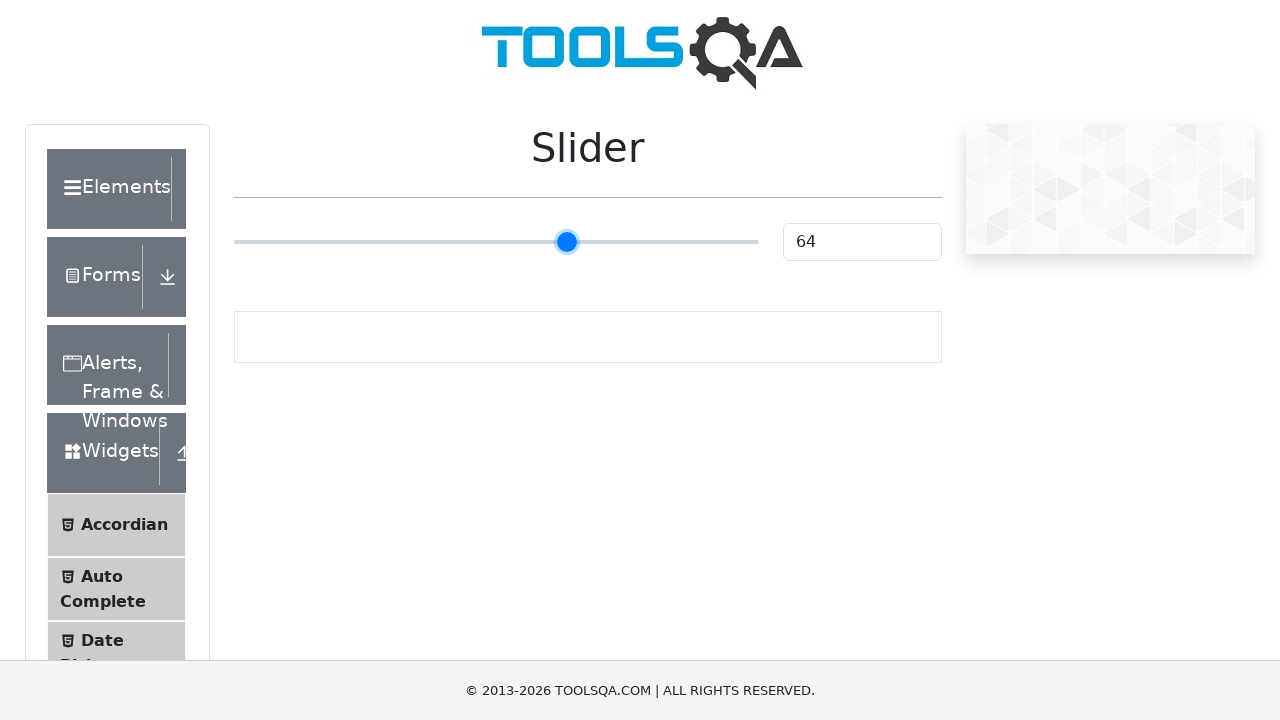

Pressed ArrowRight key to move slider towards target value (step 40/50) on input[type='range']
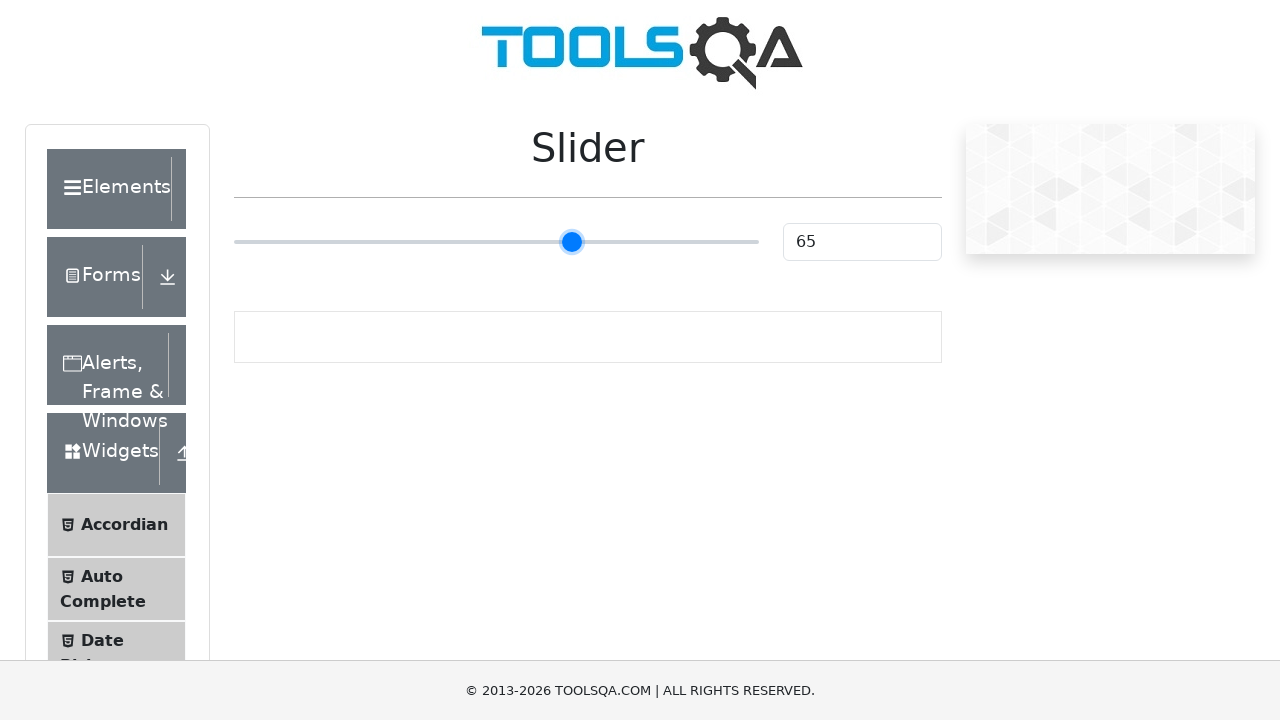

Pressed ArrowRight key to move slider towards target value (step 41/50) on input[type='range']
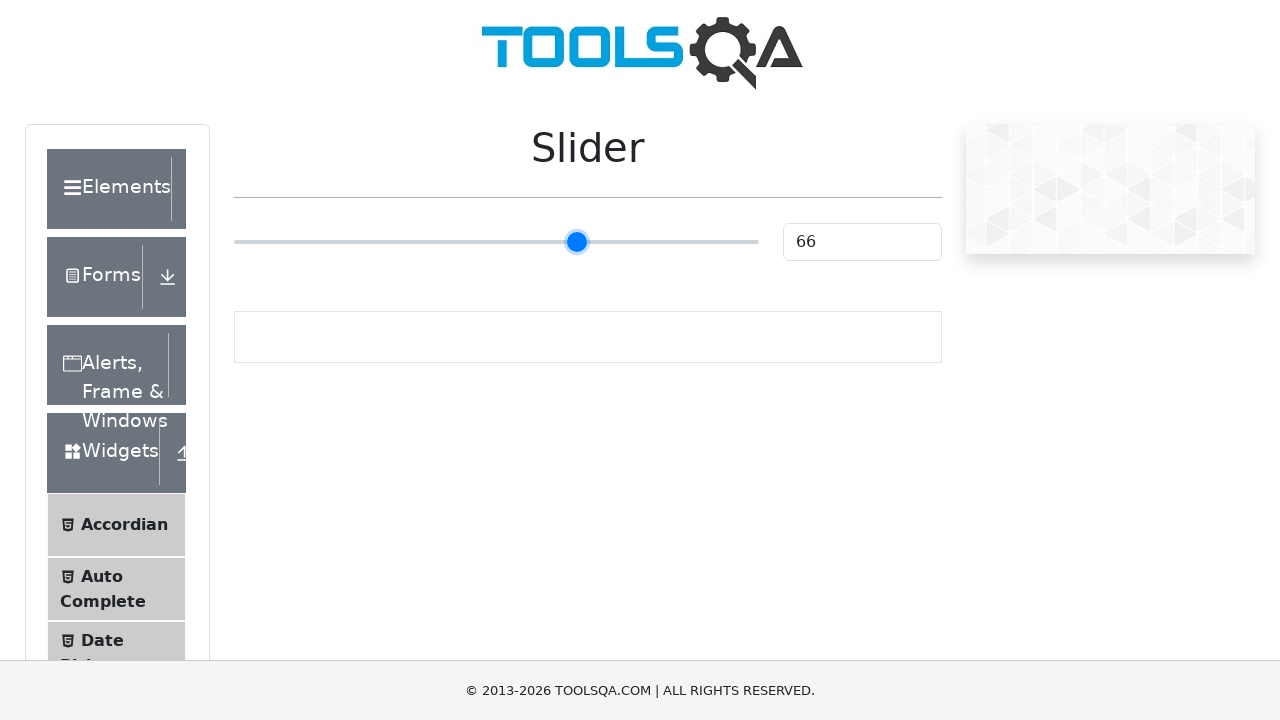

Pressed ArrowRight key to move slider towards target value (step 42/50) on input[type='range']
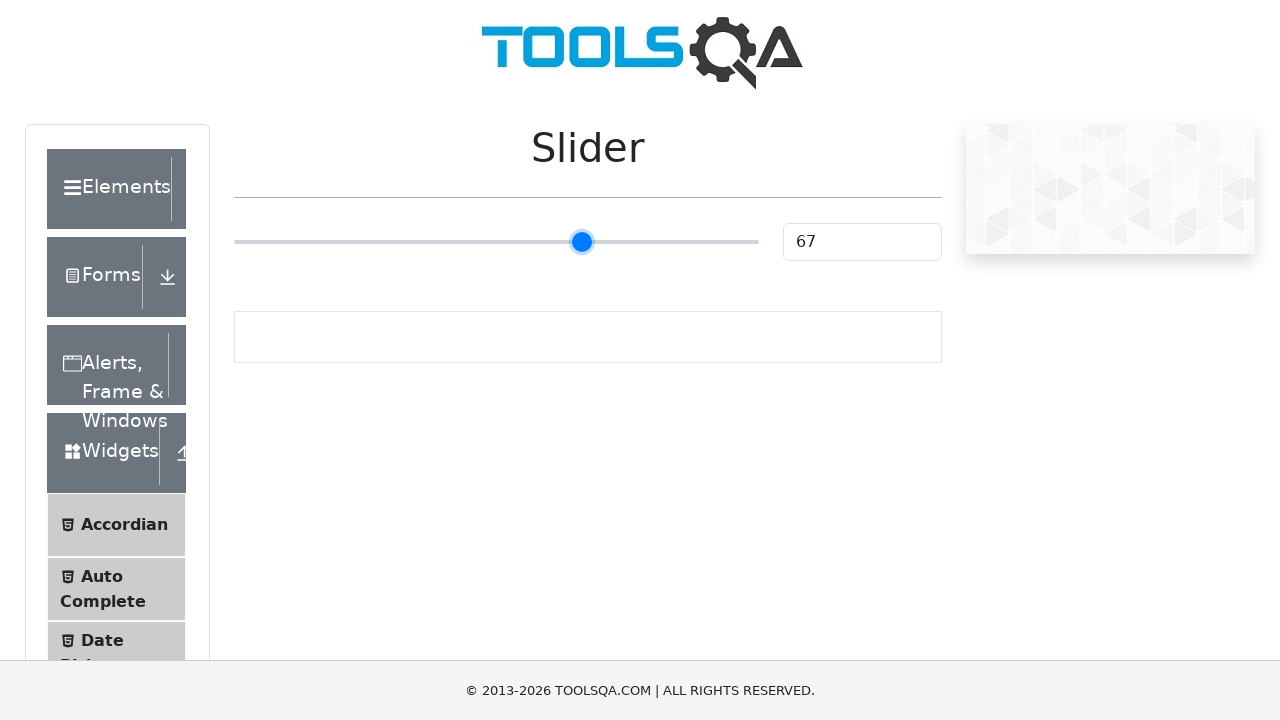

Pressed ArrowRight key to move slider towards target value (step 43/50) on input[type='range']
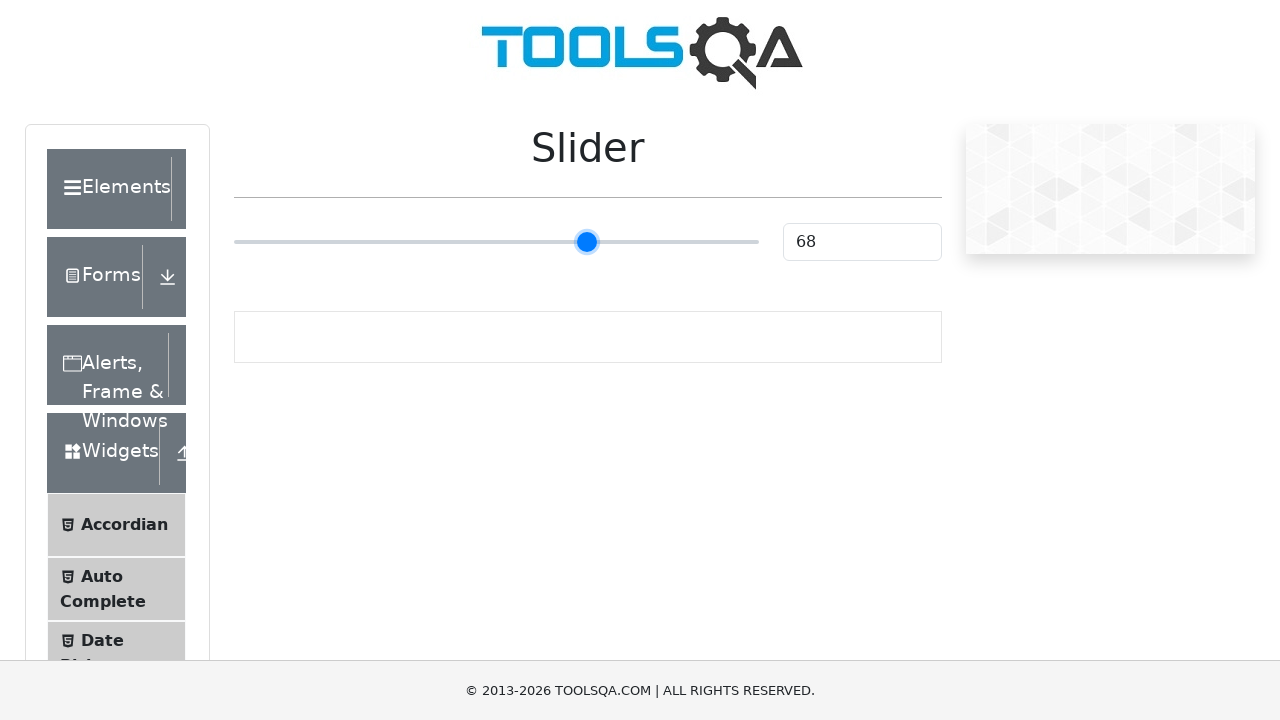

Pressed ArrowRight key to move slider towards target value (step 44/50) on input[type='range']
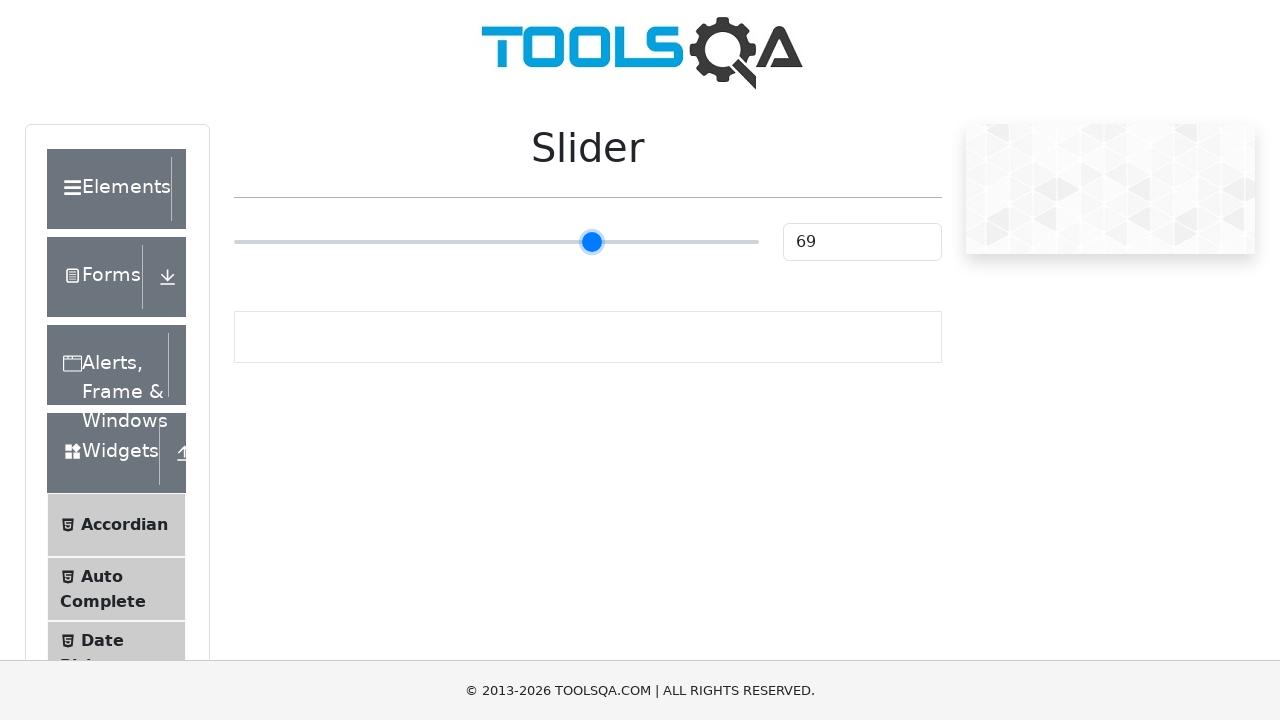

Pressed ArrowRight key to move slider towards target value (step 45/50) on input[type='range']
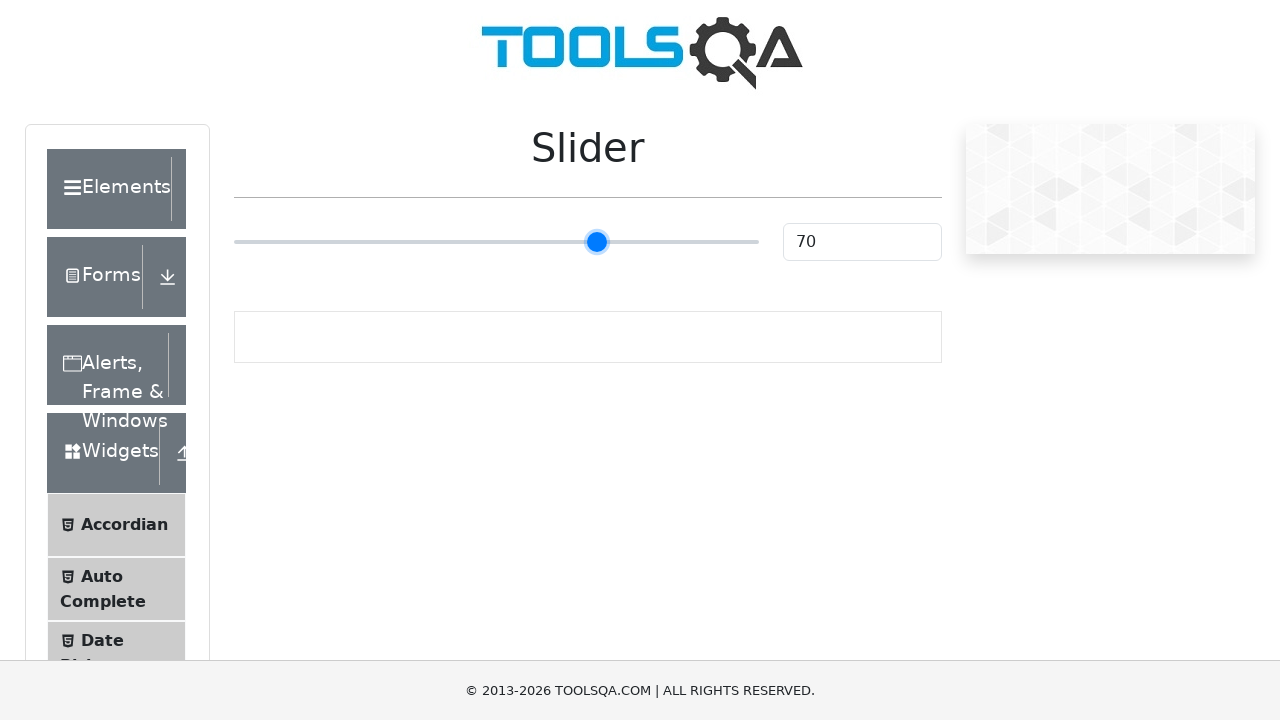

Pressed ArrowRight key to move slider towards target value (step 46/50) on input[type='range']
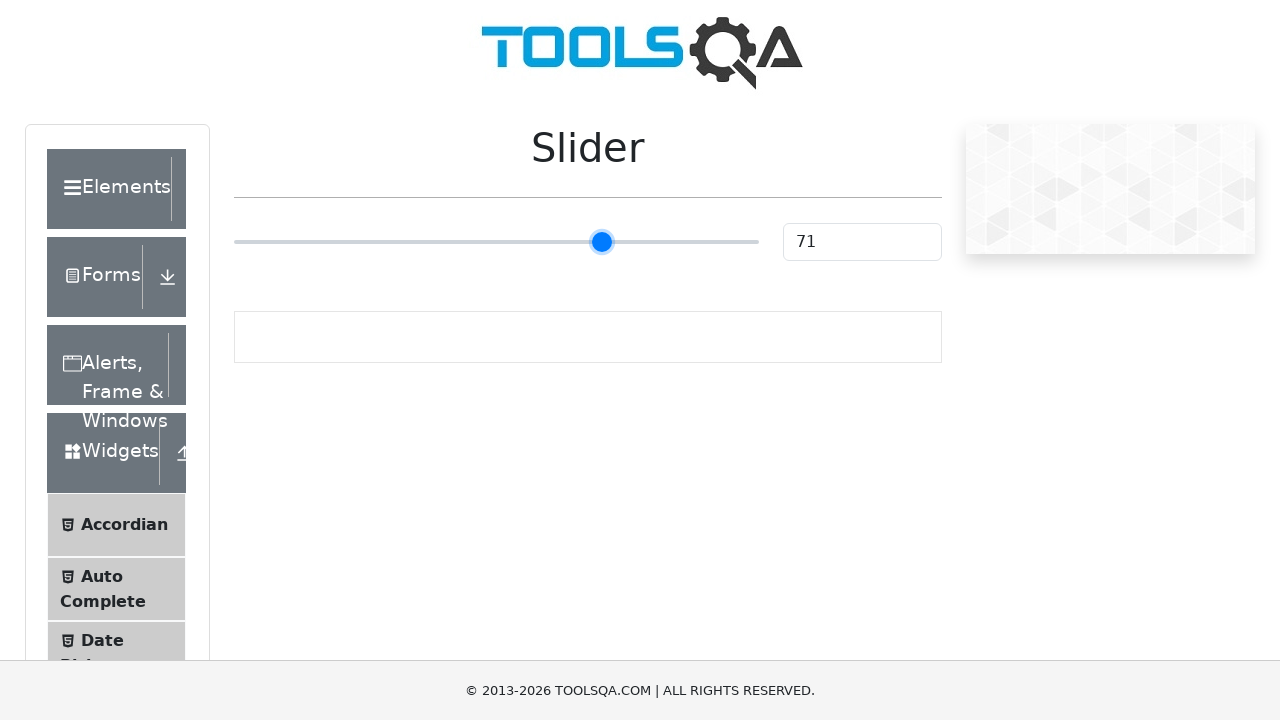

Pressed ArrowRight key to move slider towards target value (step 47/50) on input[type='range']
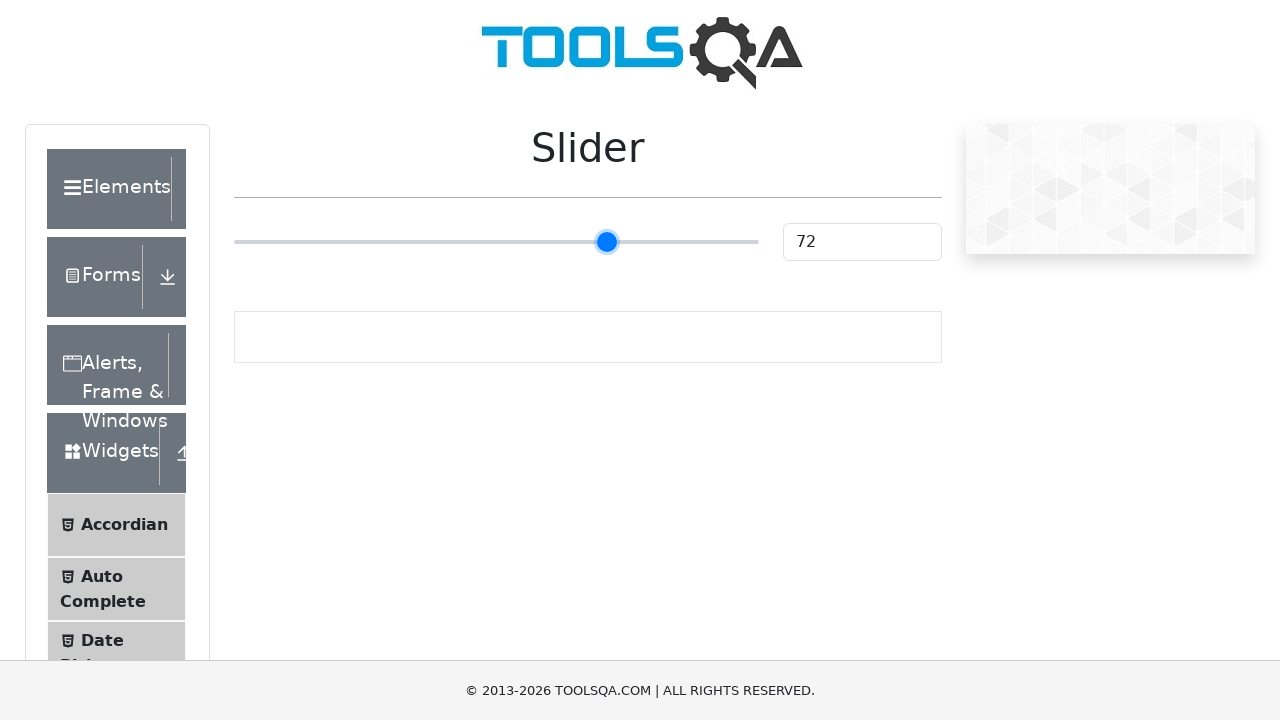

Pressed ArrowRight key to move slider towards target value (step 48/50) on input[type='range']
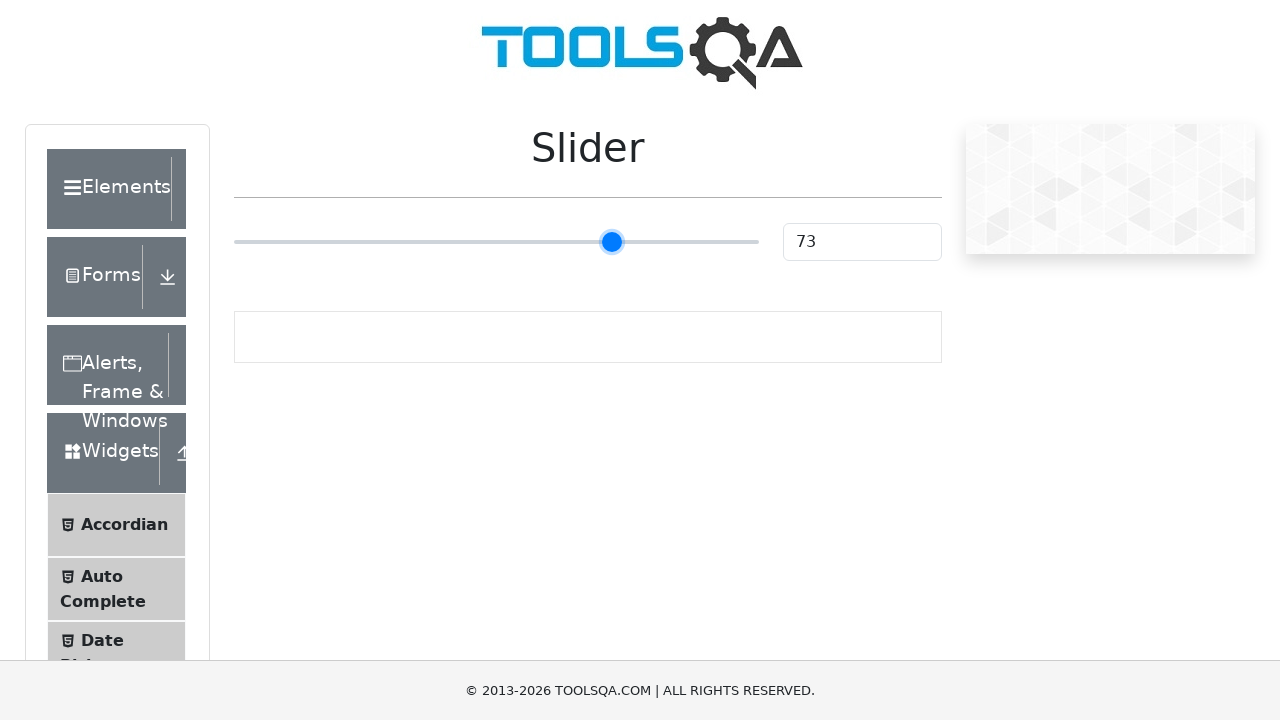

Pressed ArrowRight key to move slider towards target value (step 49/50) on input[type='range']
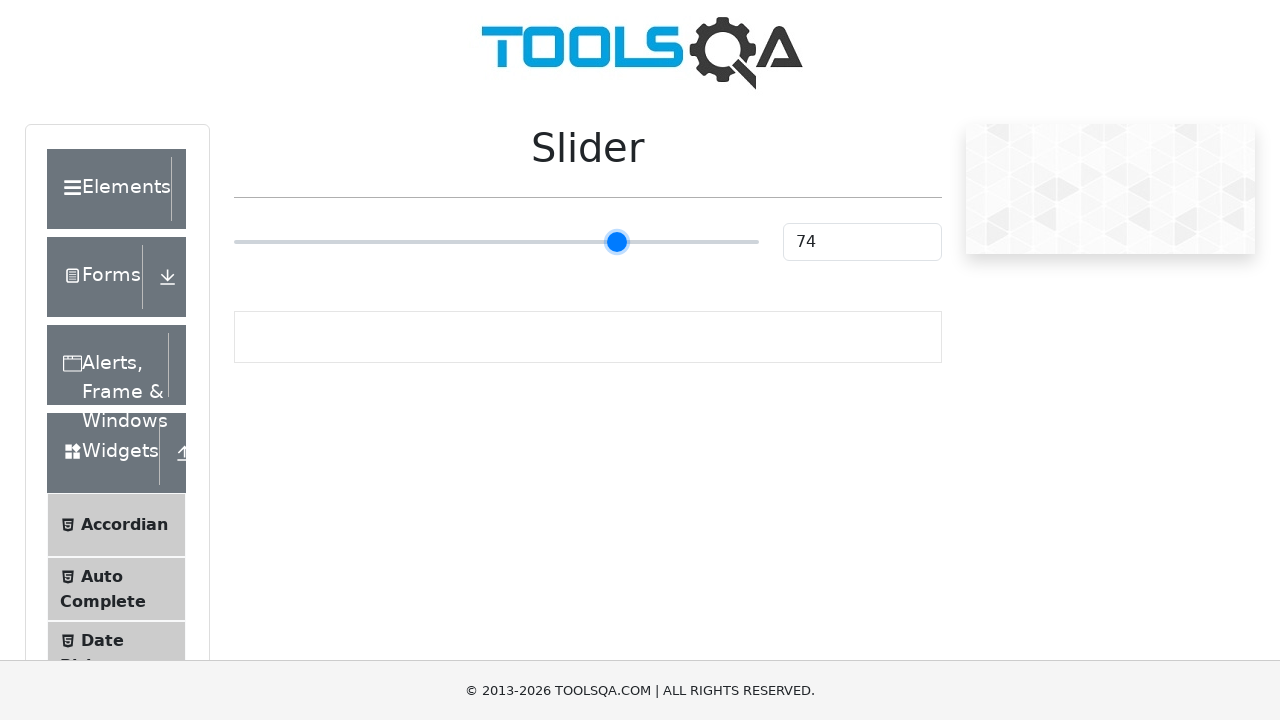

Pressed ArrowRight key to move slider towards target value (step 50/50) on input[type='range']
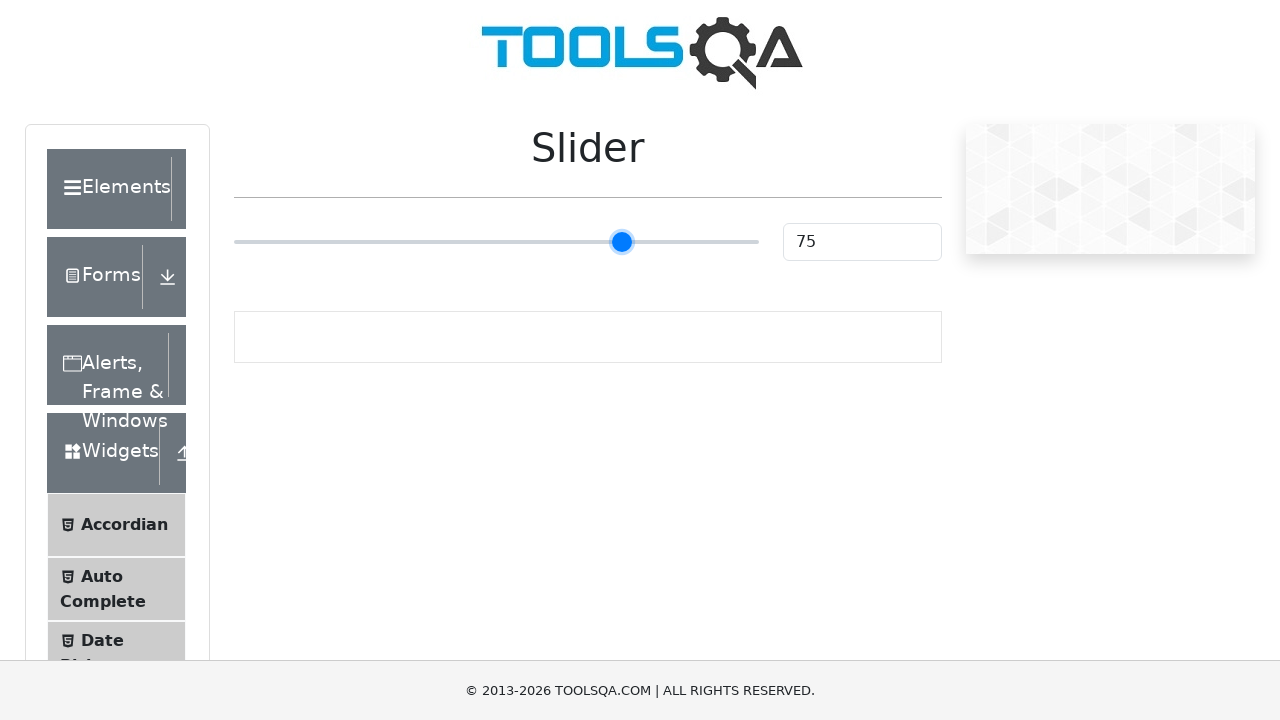

Verified slider reached target value of 75
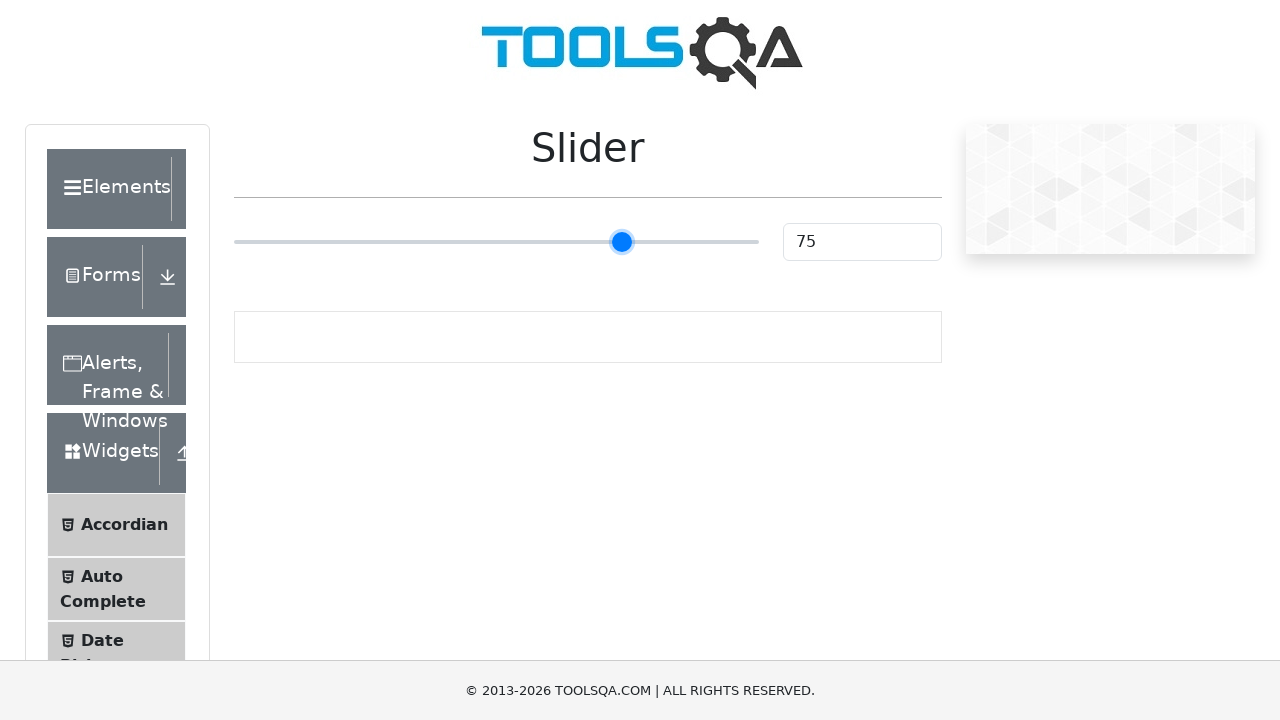

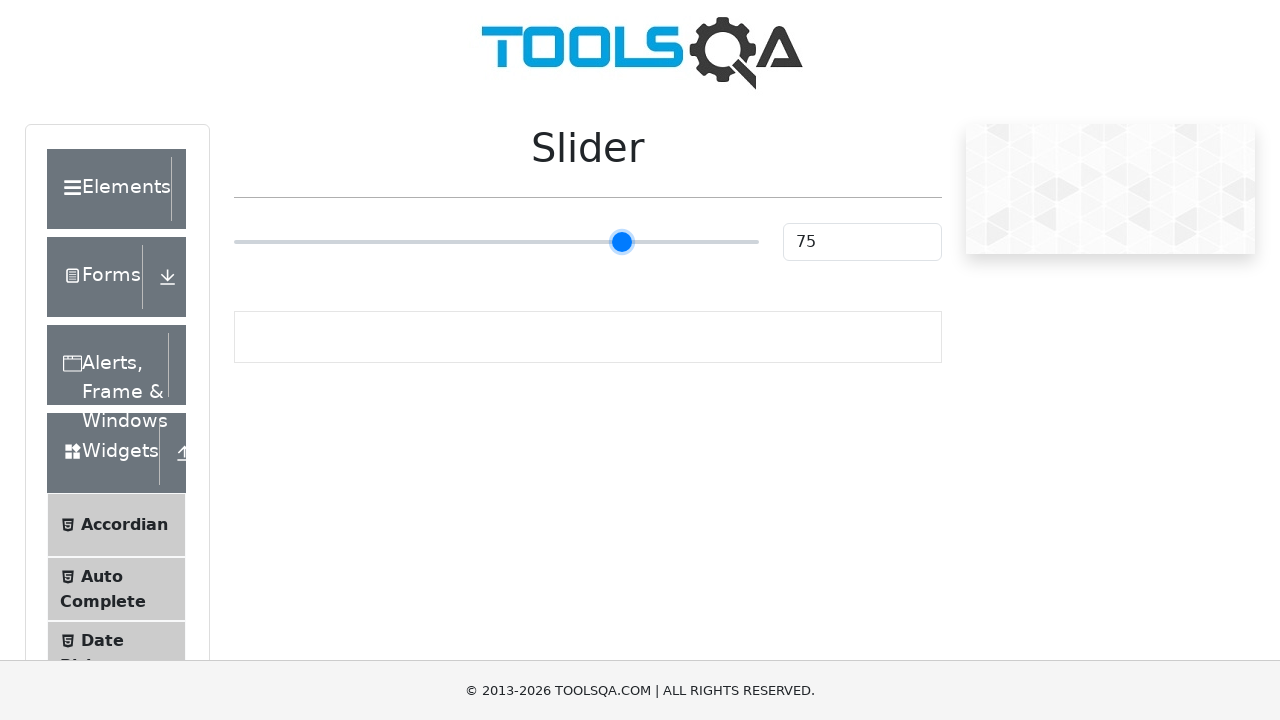